Tests calendar date picker functionality by selecting multiple dates (navigating through months) on a jQuery UI datepicker calendar widget.

Starting URL: http://seleniumpractise.blogspot.com/2016/08/how-to-handle-calendar-in-selenium.html

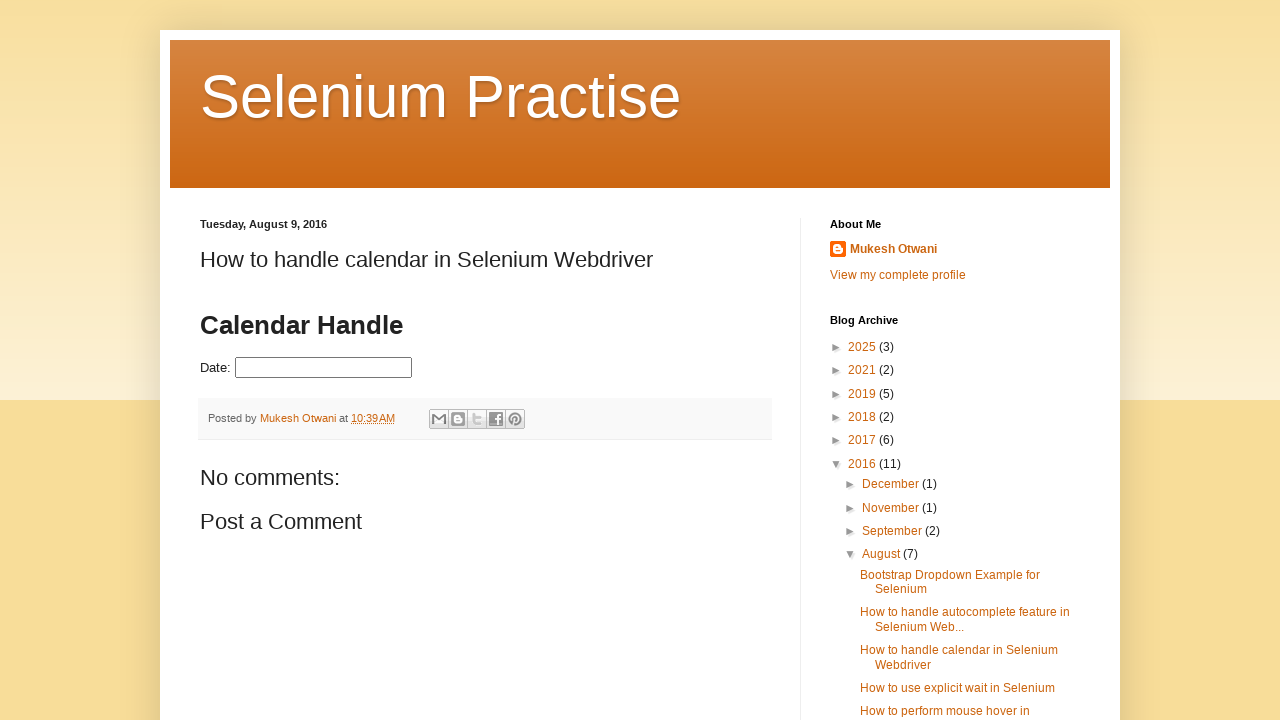

Clicked on the date picker input field at (324, 368) on input#datepicker
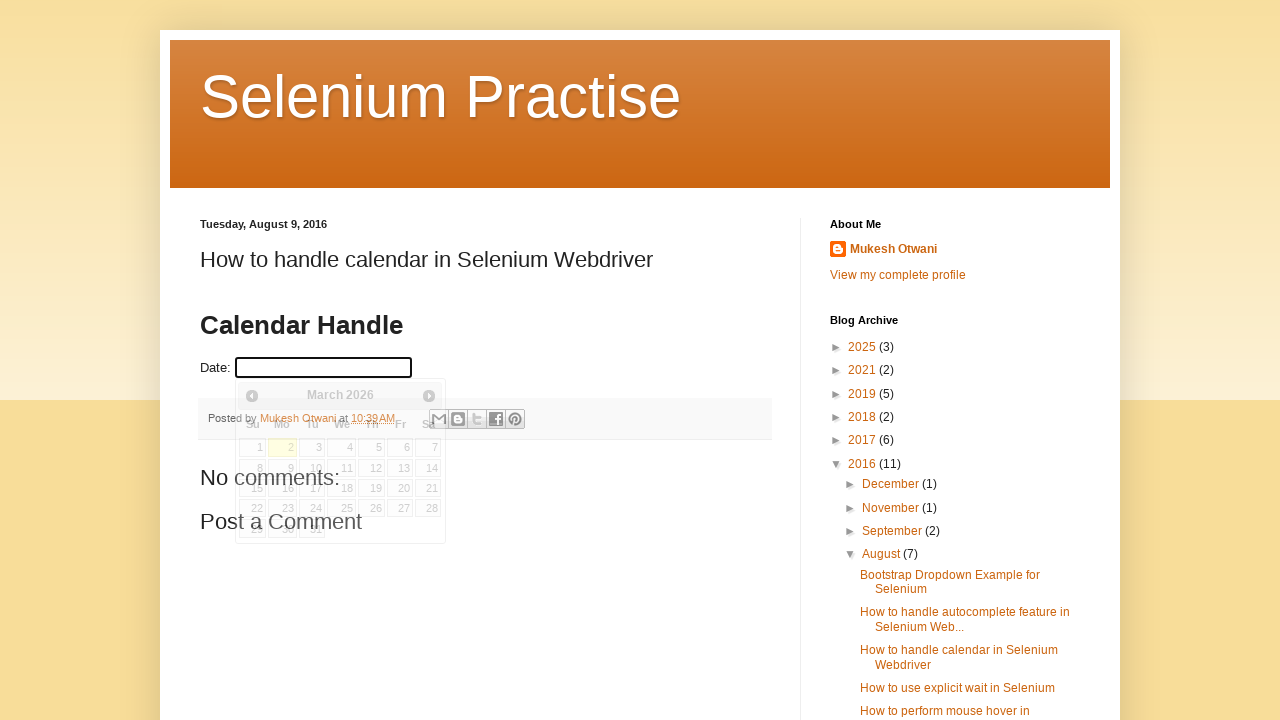

Calendar widget appeared
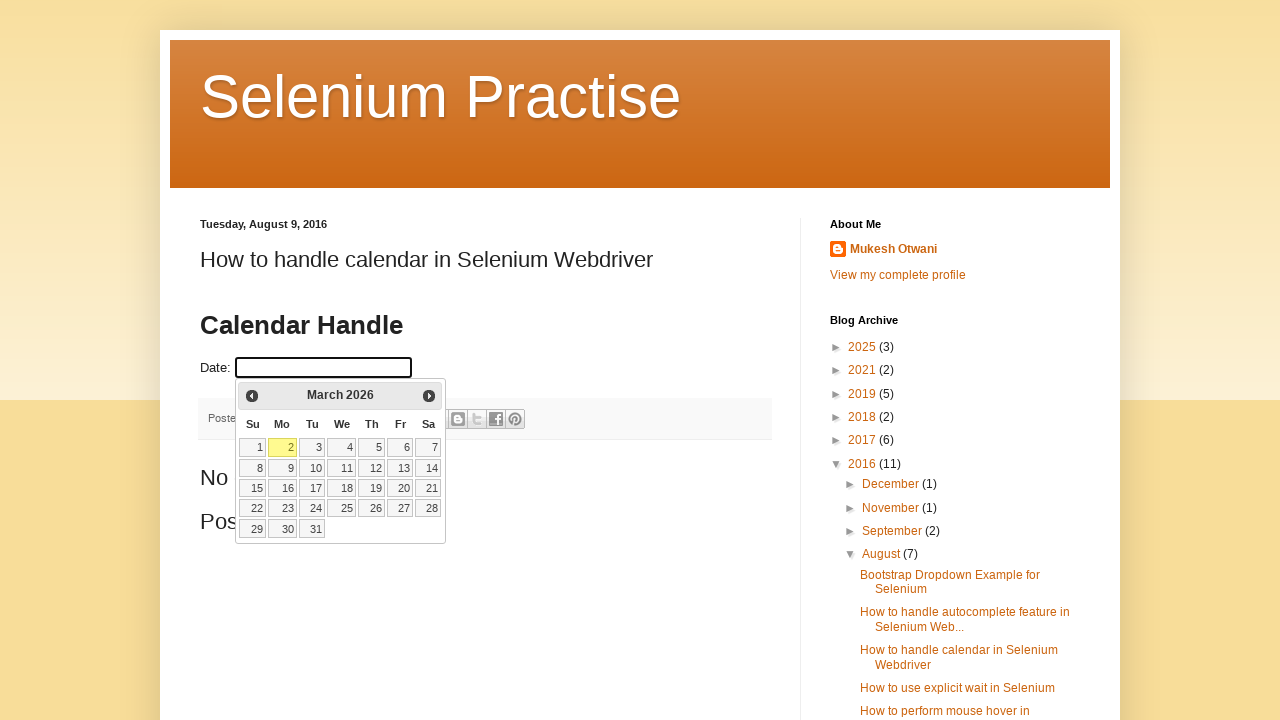

Clicked previous month button (currently viewing March 2026) at (252, 396) on .ui-icon-circle-triangle-w
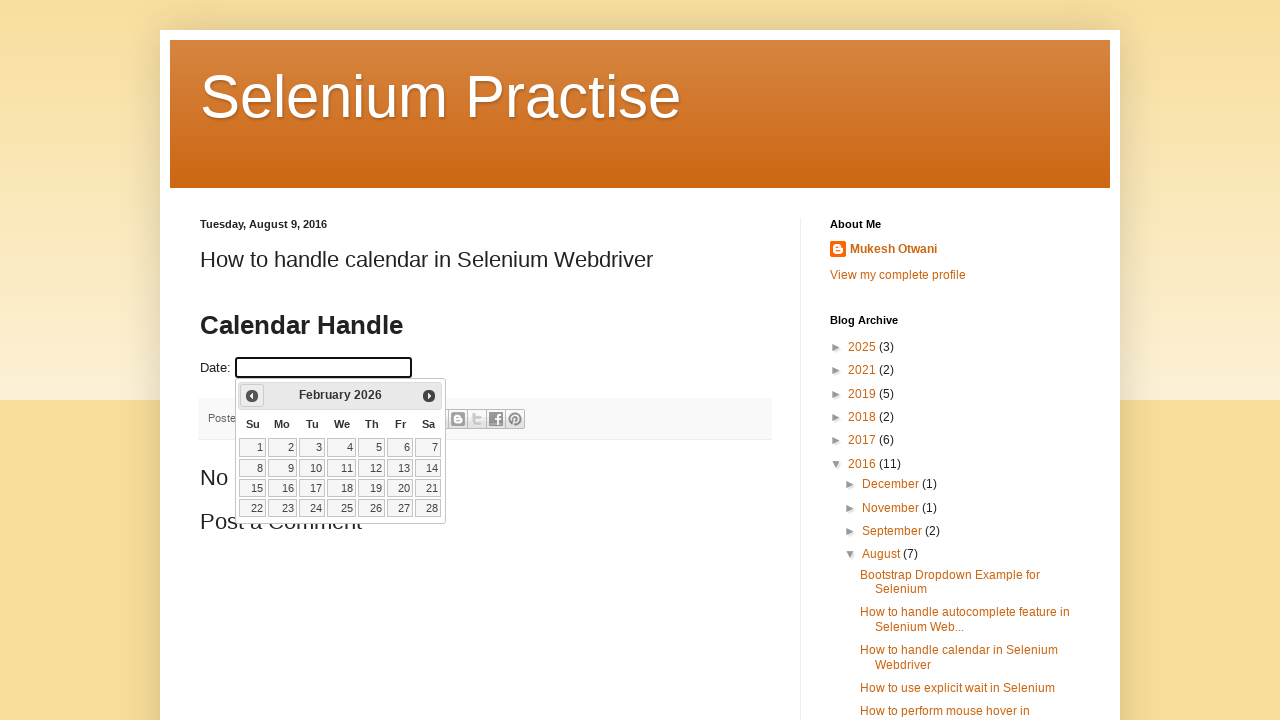

Clicked previous month button (currently viewing February 2026) at (252, 396) on .ui-icon-circle-triangle-w
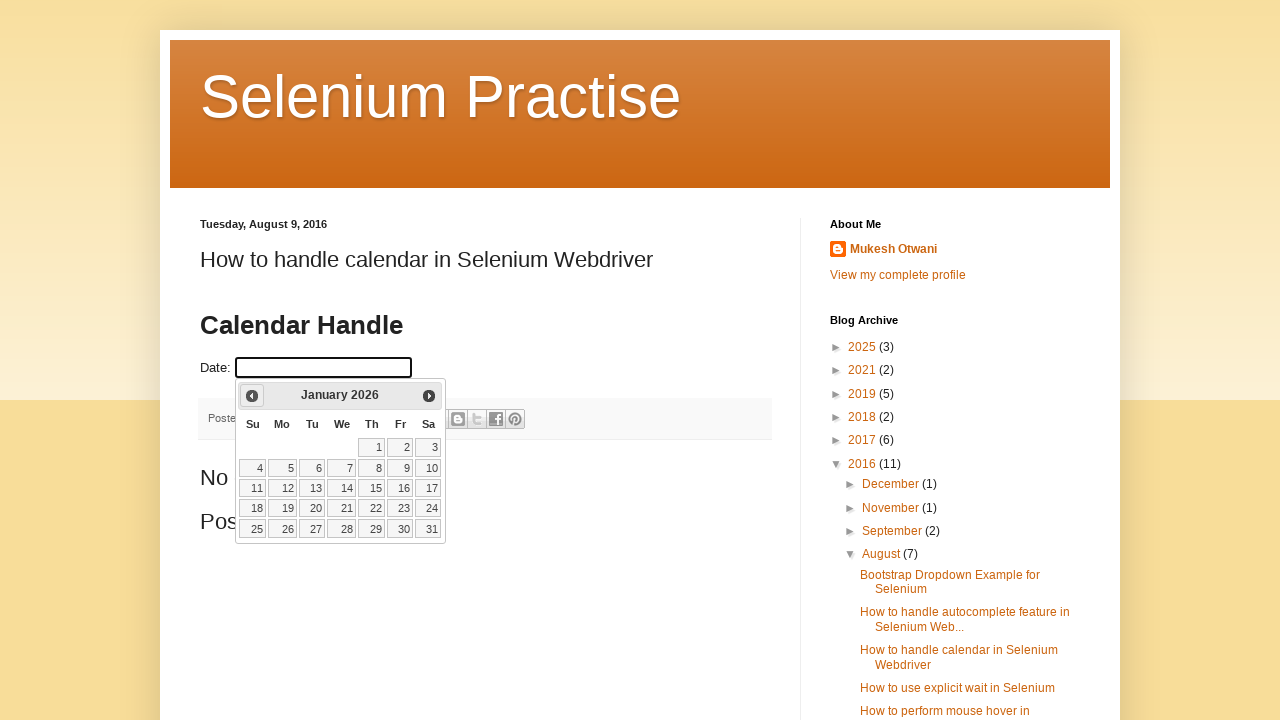

Clicked previous month button (currently viewing January 2026) at (252, 396) on .ui-icon-circle-triangle-w
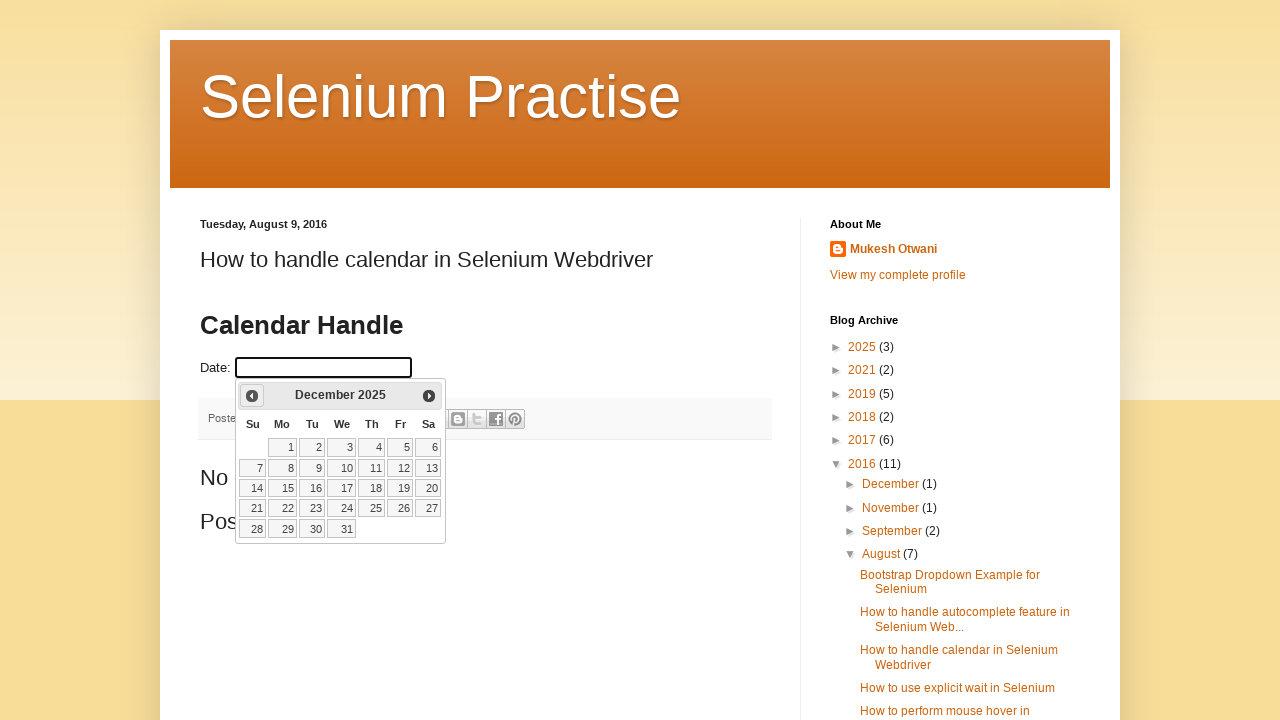

Clicked previous month button (currently viewing December 2025) at (252, 396) on .ui-icon-circle-triangle-w
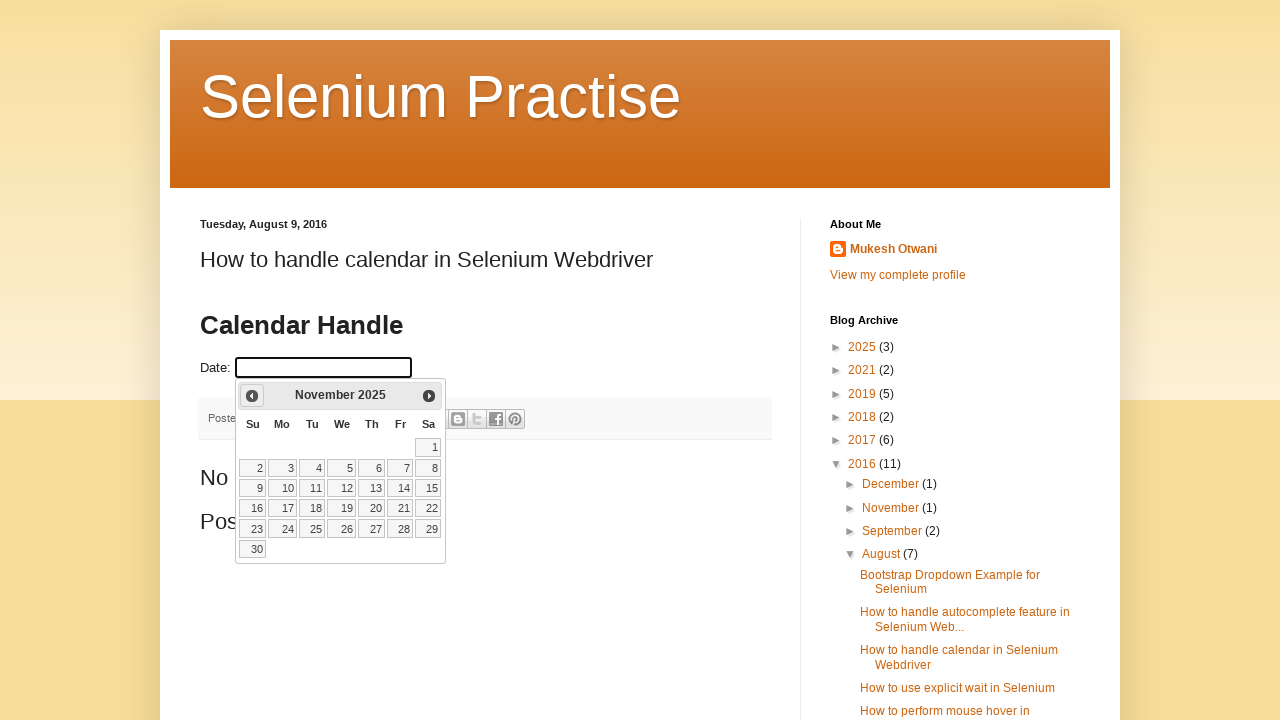

Clicked previous month button (currently viewing November 2025) at (252, 396) on .ui-icon-circle-triangle-w
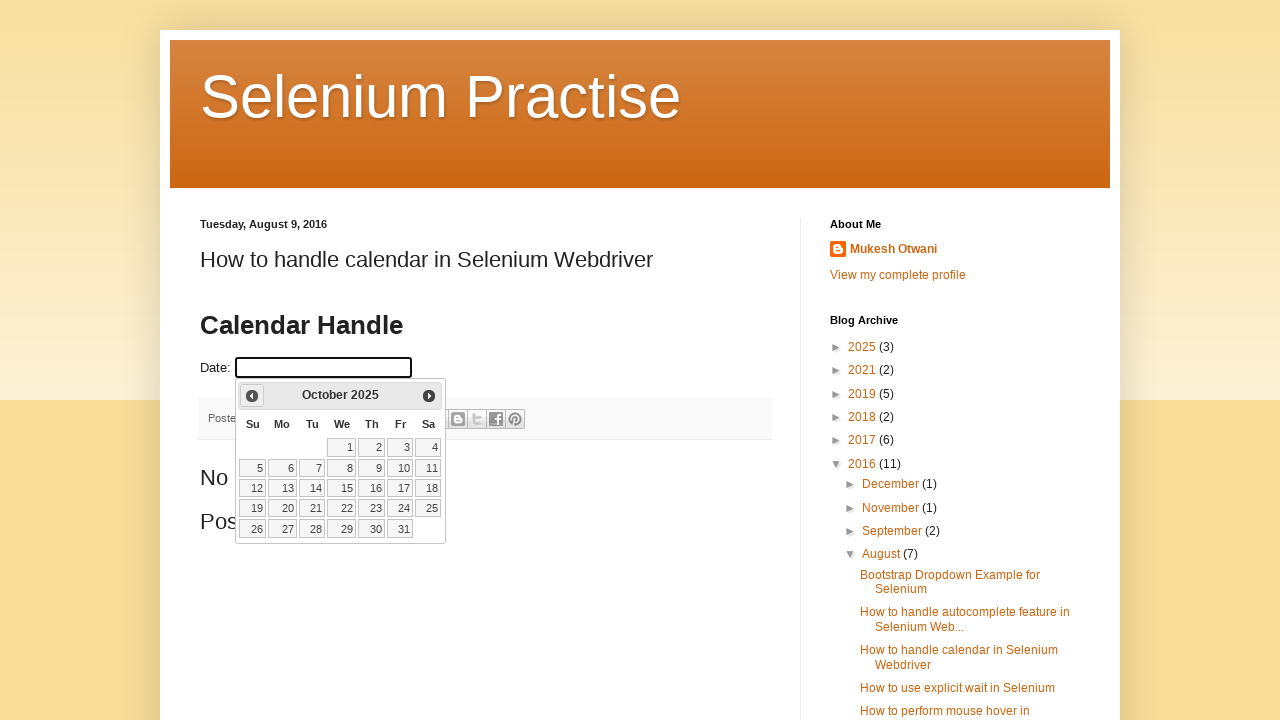

Clicked previous month button (currently viewing October 2025) at (252, 396) on .ui-icon-circle-triangle-w
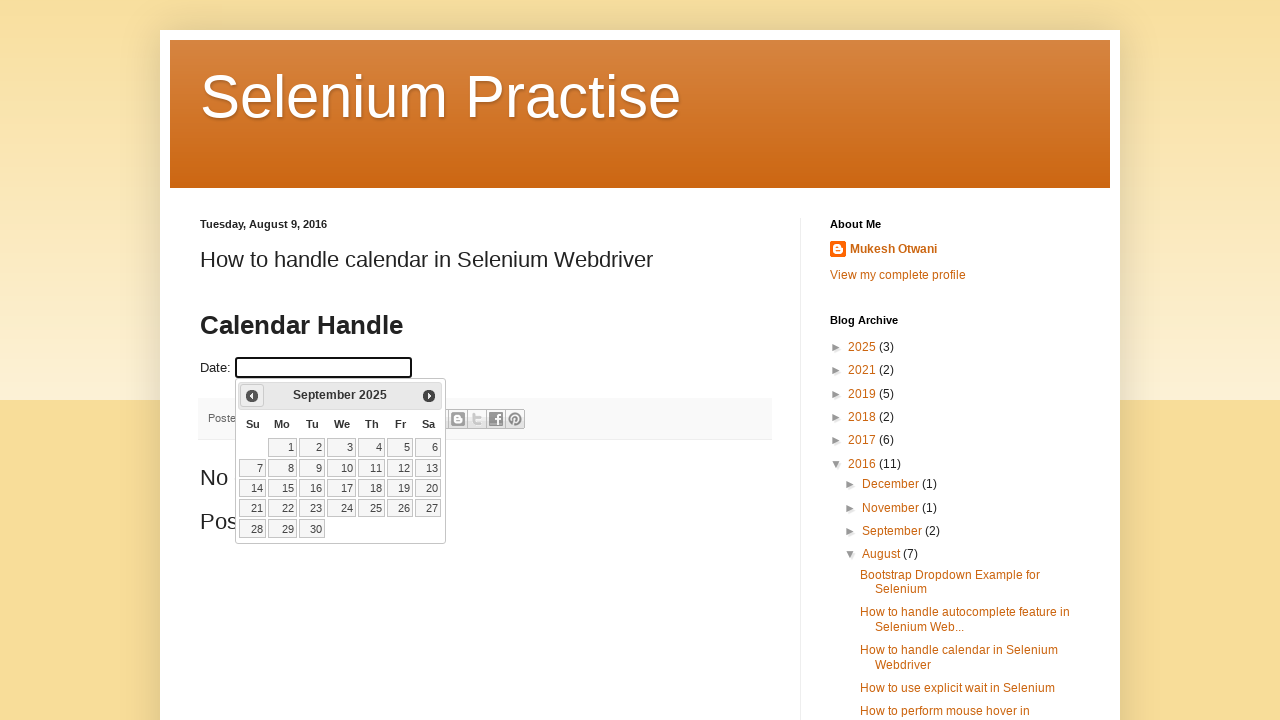

Clicked previous month button (currently viewing September 2025) at (252, 396) on .ui-icon-circle-triangle-w
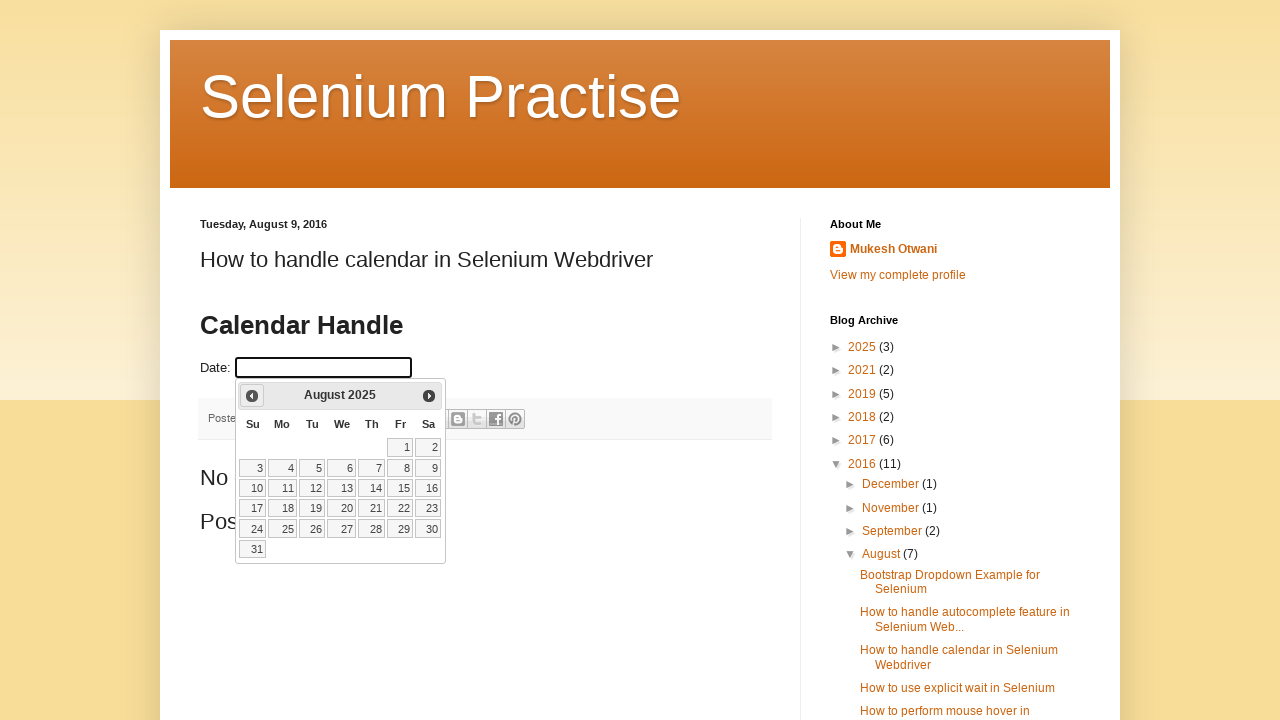

Clicked previous month button (currently viewing August 2025) at (252, 396) on .ui-icon-circle-triangle-w
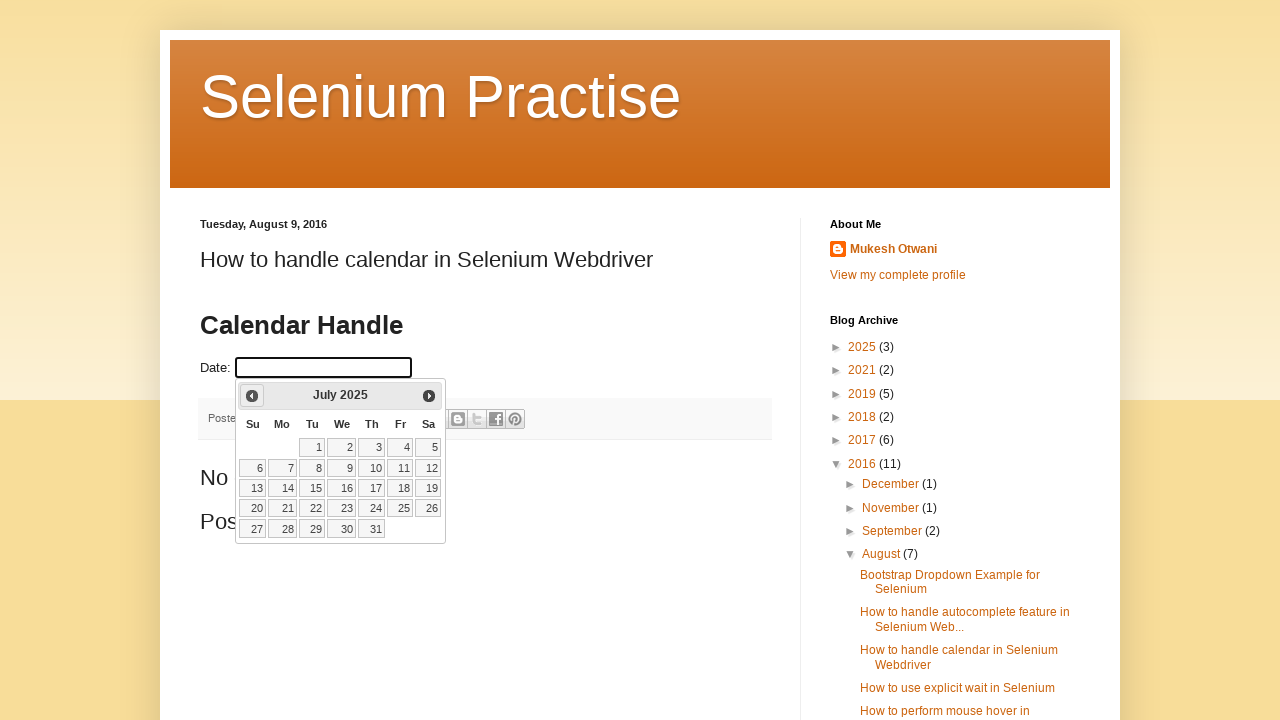

Clicked previous month button (currently viewing July 2025) at (252, 396) on .ui-icon-circle-triangle-w
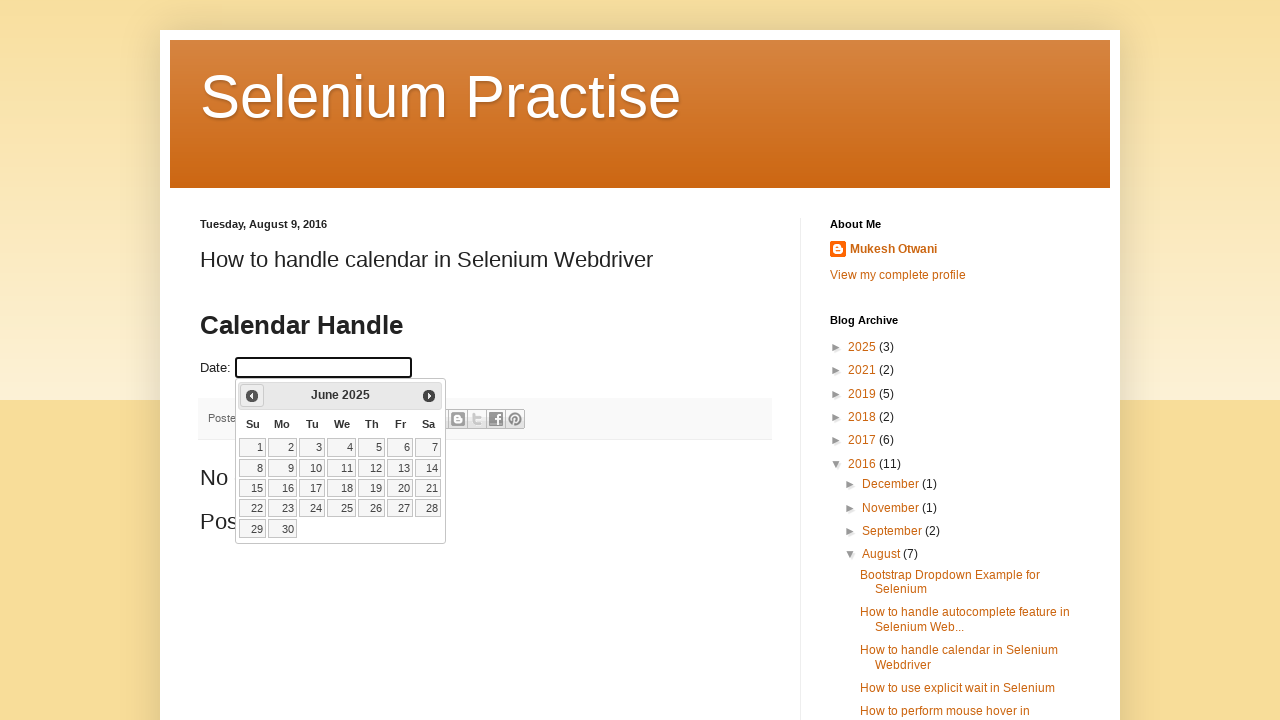

Clicked previous month button (currently viewing June 2025) at (252, 396) on .ui-icon-circle-triangle-w
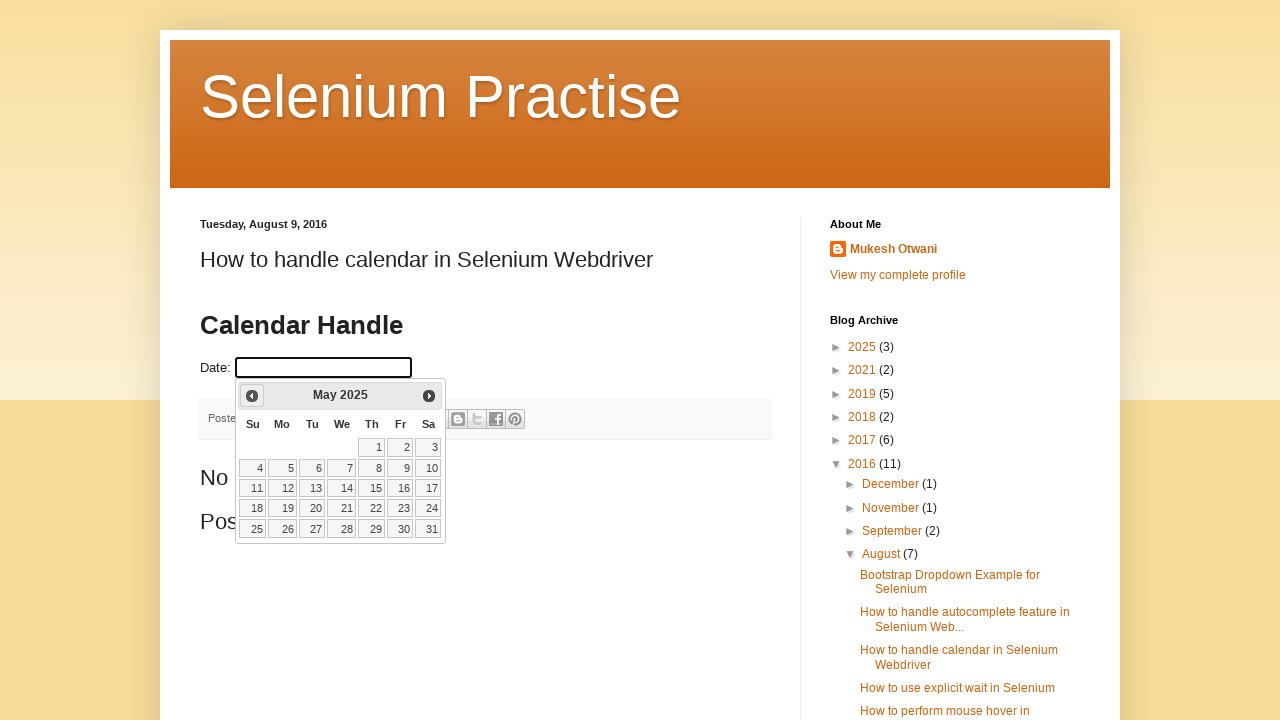

Clicked previous month button (currently viewing May 2025) at (252, 396) on .ui-icon-circle-triangle-w
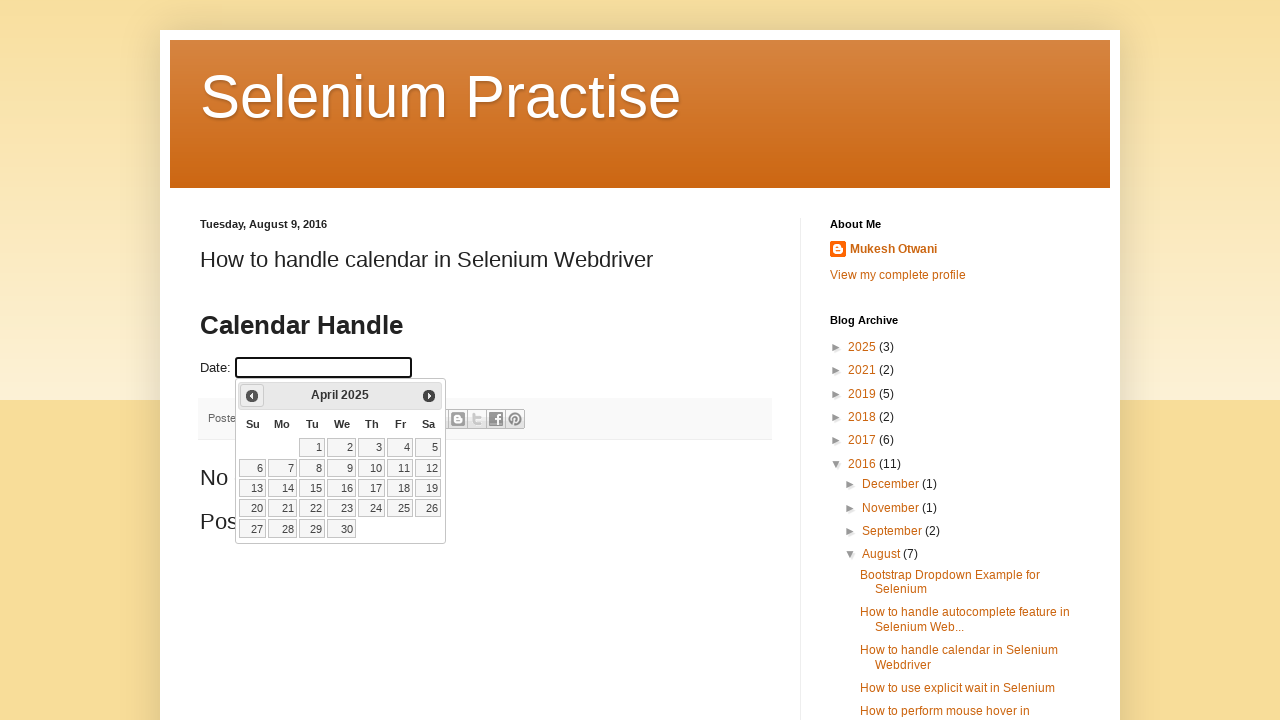

Clicked previous month button (currently viewing April 2025) at (252, 396) on .ui-icon-circle-triangle-w
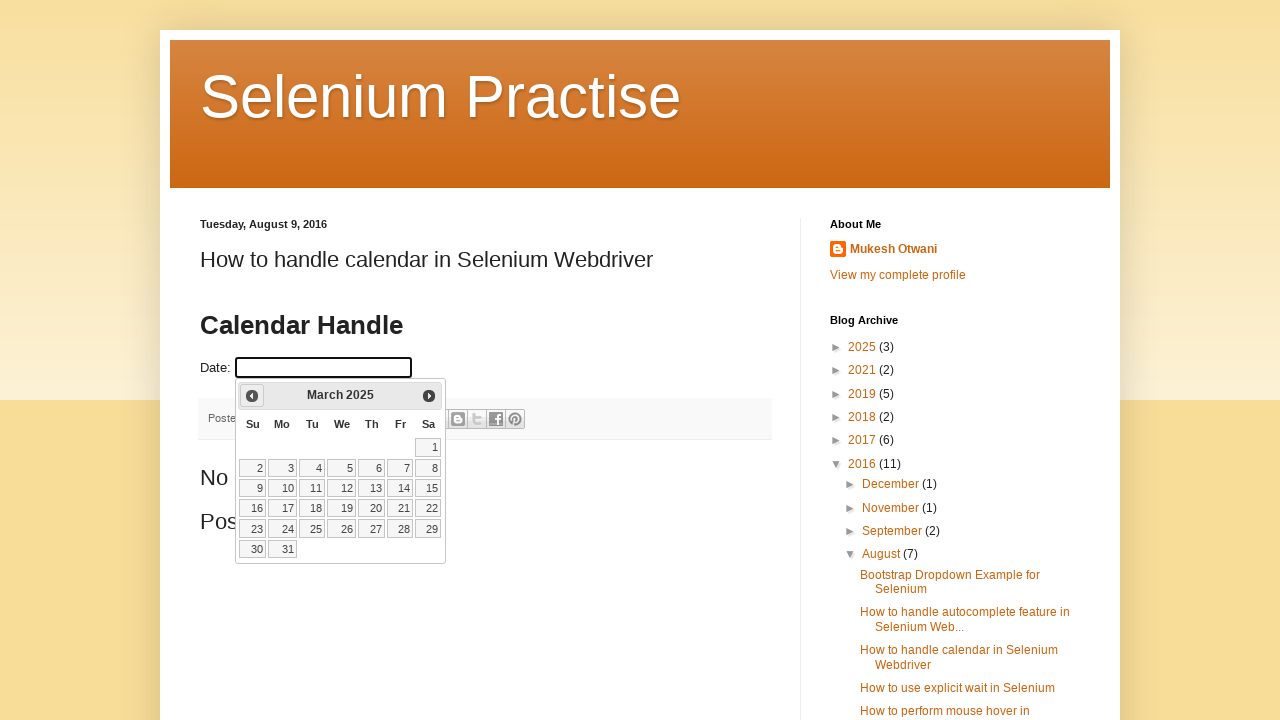

Clicked previous month button (currently viewing March 2025) at (252, 396) on .ui-icon-circle-triangle-w
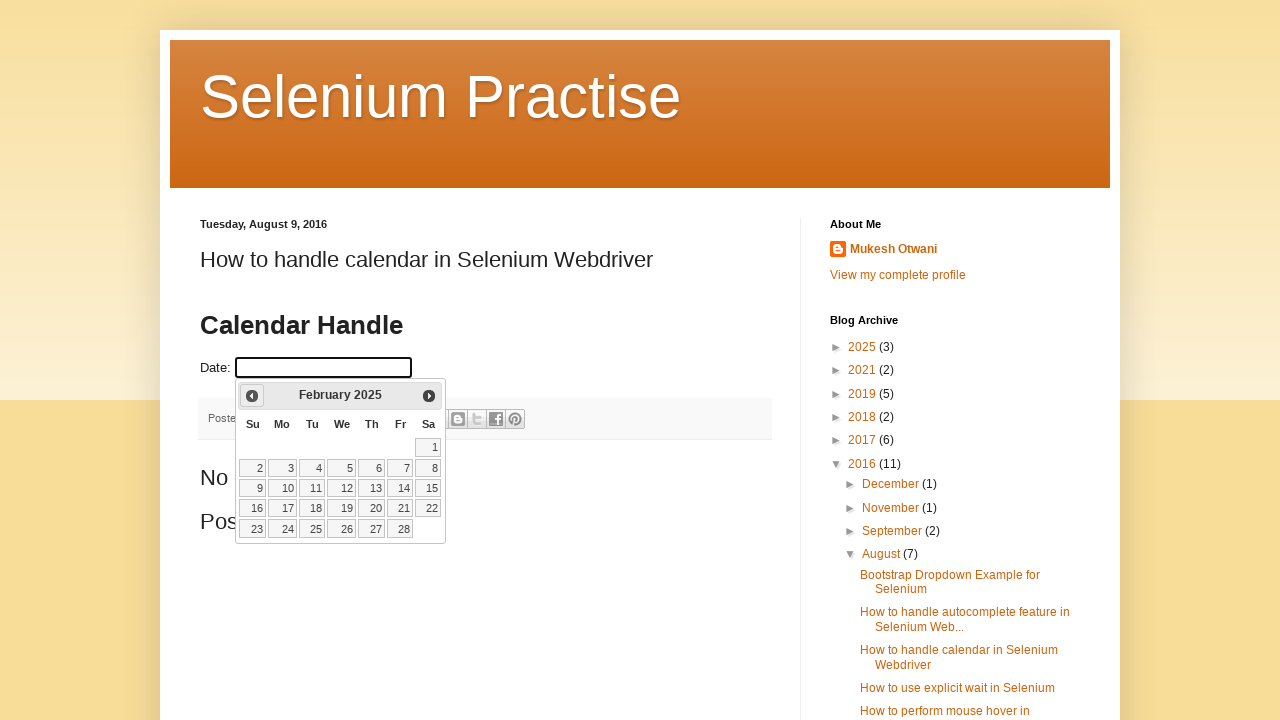

Clicked previous month button (currently viewing February 2025) at (252, 396) on .ui-icon-circle-triangle-w
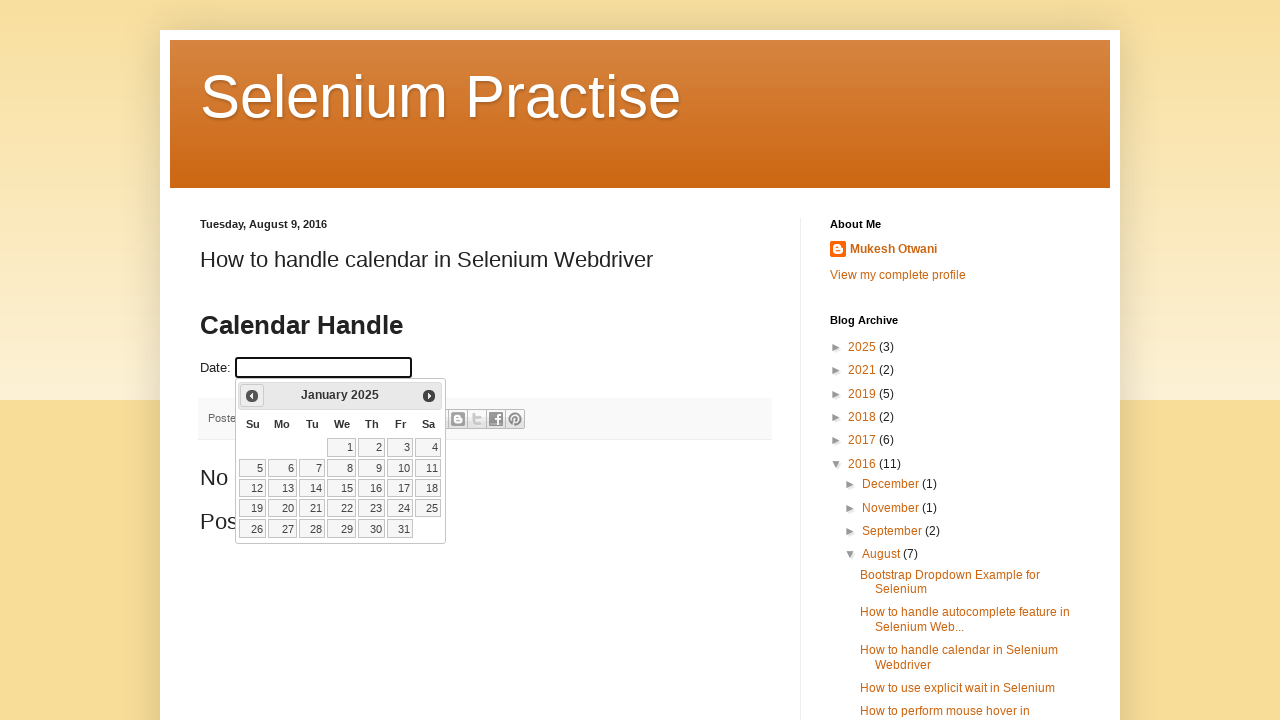

Clicked previous month button (currently viewing January 2025) at (252, 396) on .ui-icon-circle-triangle-w
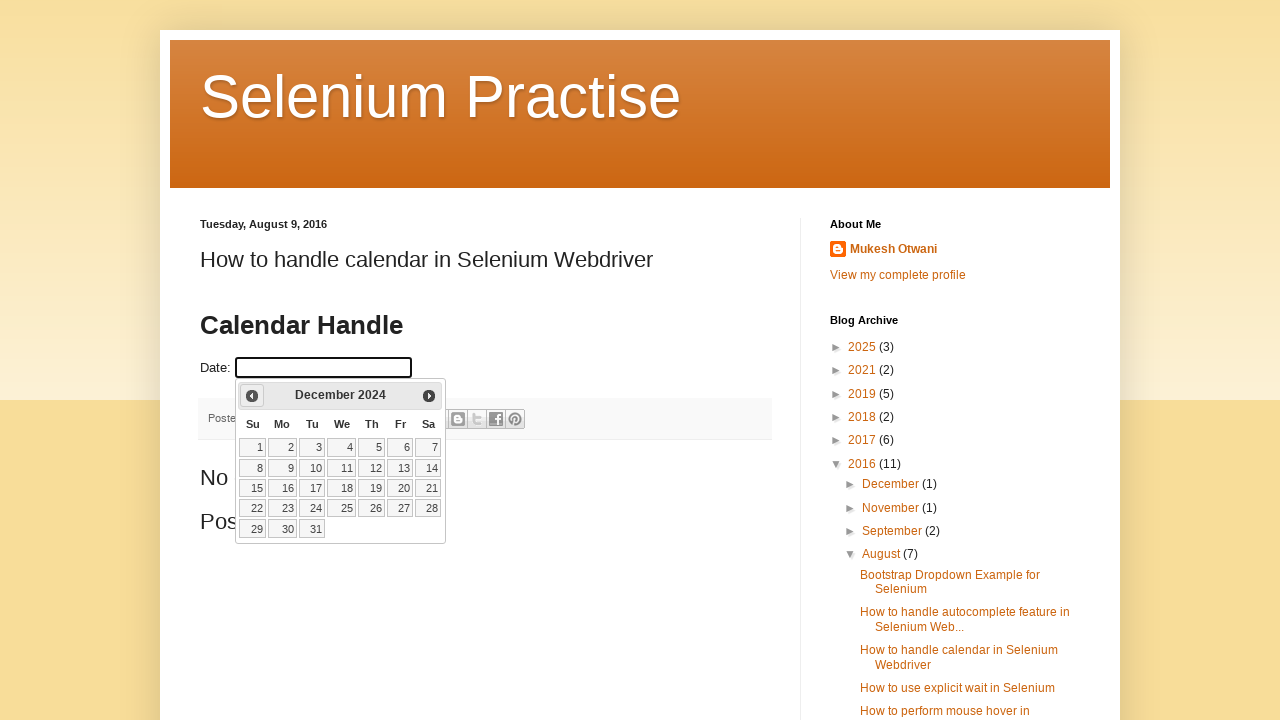

Clicked previous month button (currently viewing December 2024) at (252, 396) on .ui-icon-circle-triangle-w
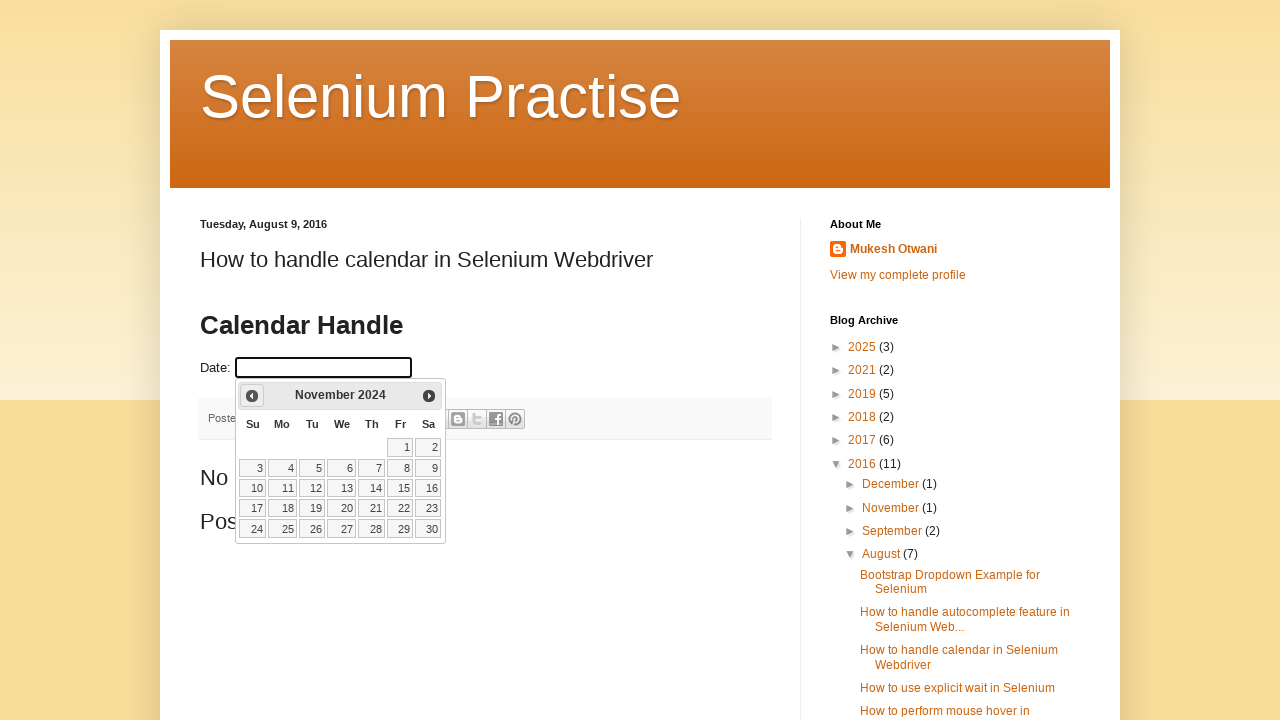

Clicked previous month button (currently viewing November 2024) at (252, 396) on .ui-icon-circle-triangle-w
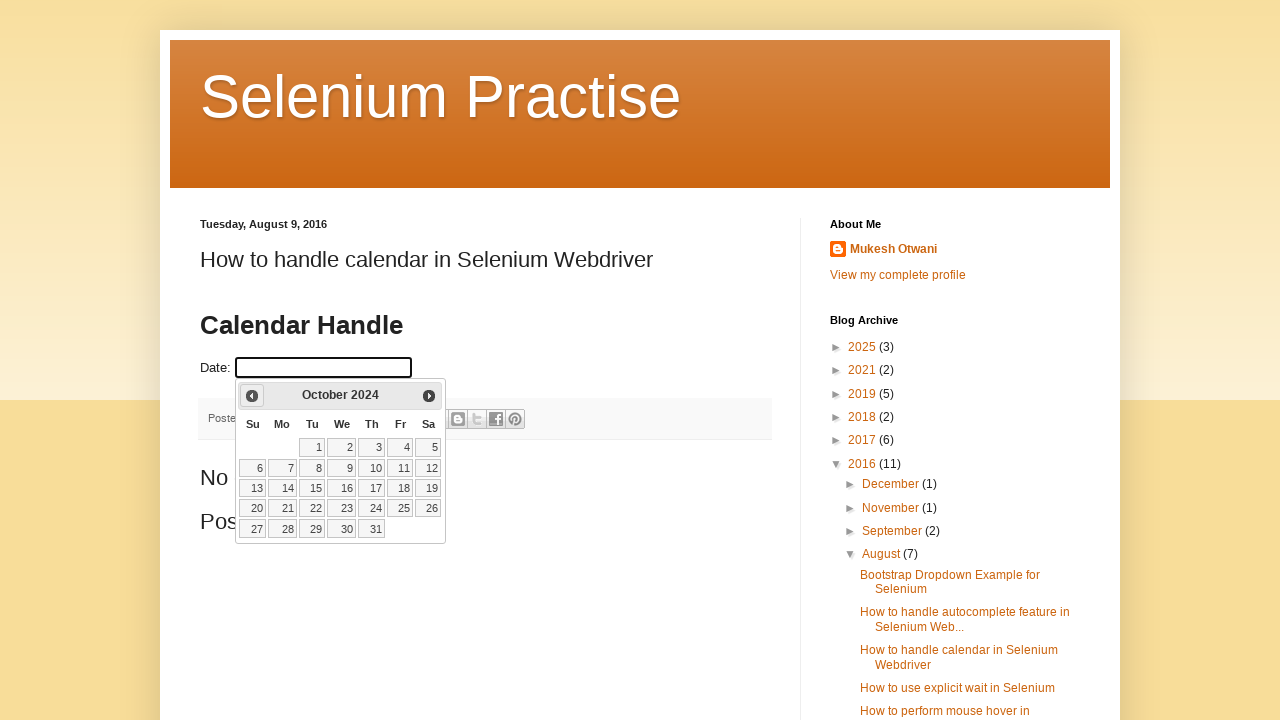

Clicked previous month button (currently viewing October 2024) at (252, 396) on .ui-icon-circle-triangle-w
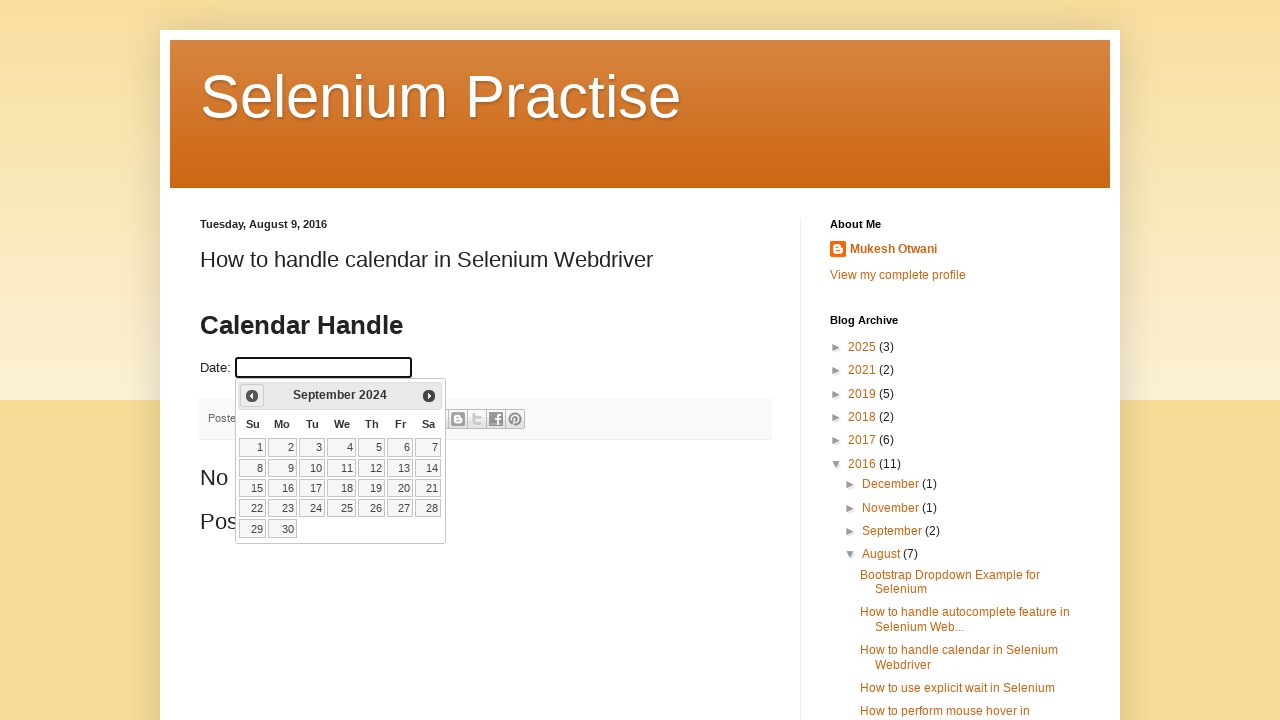

Clicked previous month button (currently viewing September 2024) at (252, 396) on .ui-icon-circle-triangle-w
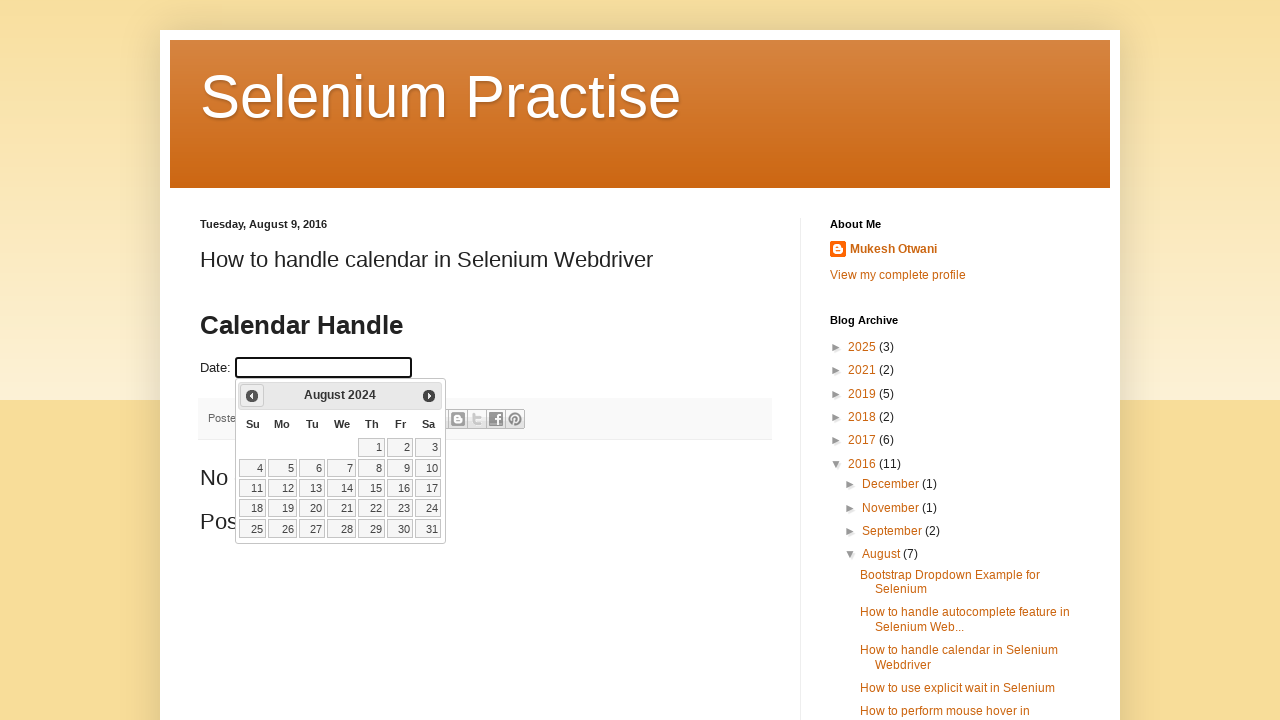

Clicked previous month button (currently viewing August 2024) at (252, 396) on .ui-icon-circle-triangle-w
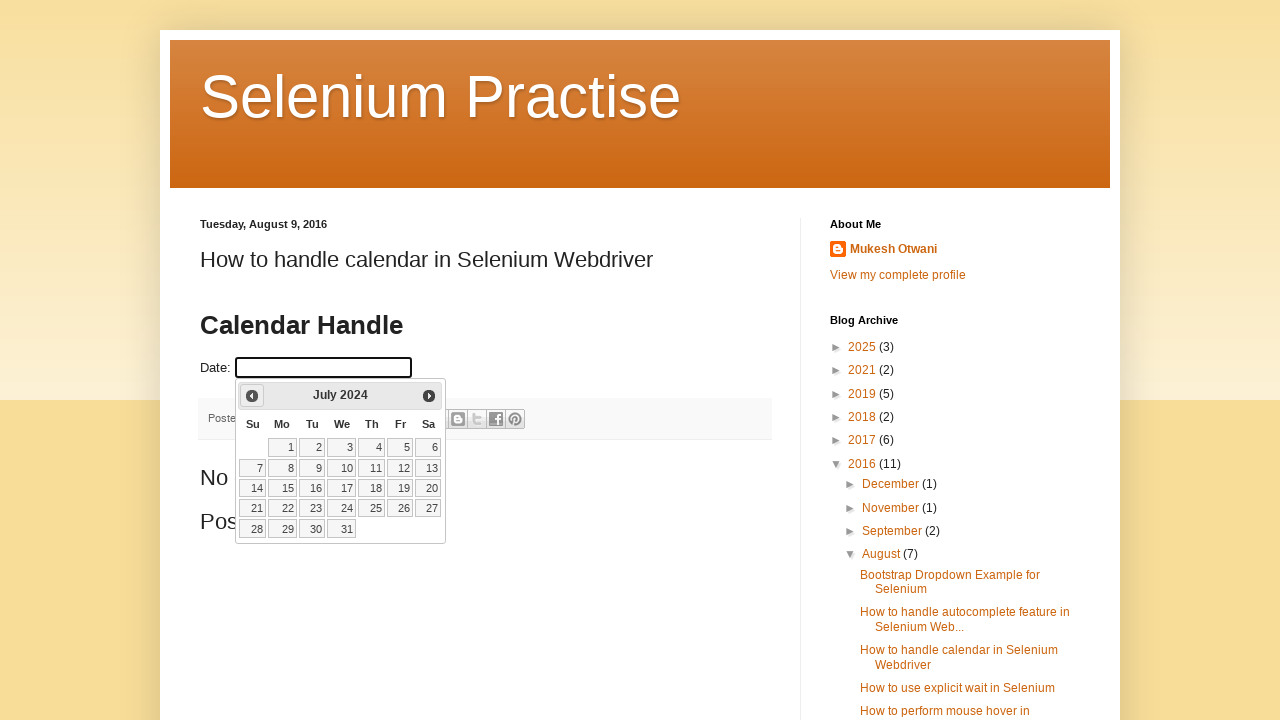

Clicked previous month button (currently viewing July 2024) at (252, 396) on .ui-icon-circle-triangle-w
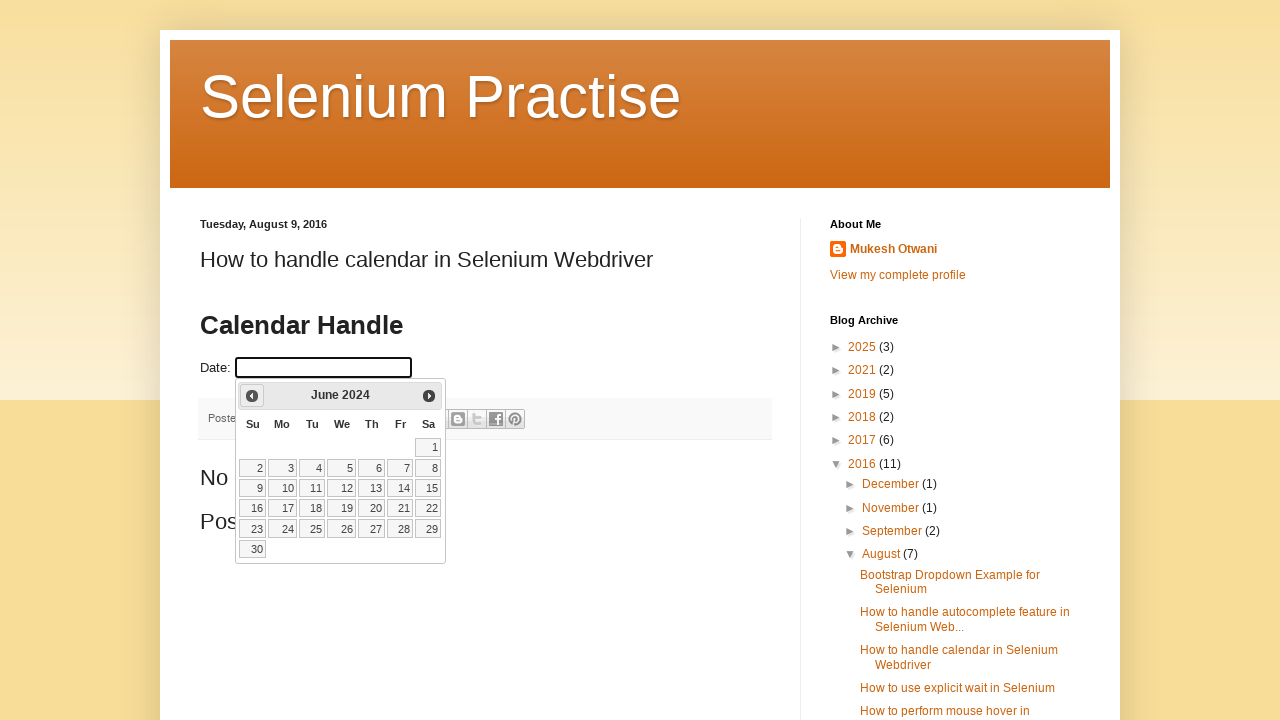

Clicked previous month button (currently viewing June 2024) at (252, 396) on .ui-icon-circle-triangle-w
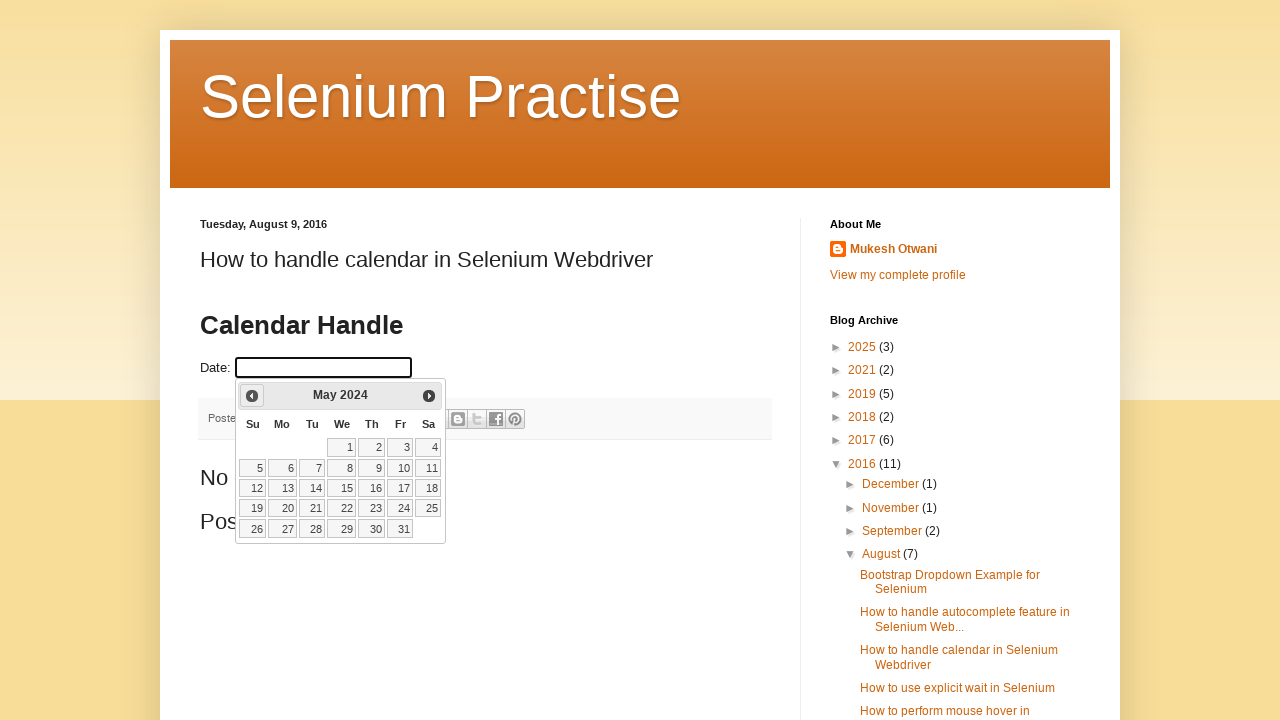

Clicked previous month button (currently viewing May 2024) at (252, 396) on .ui-icon-circle-triangle-w
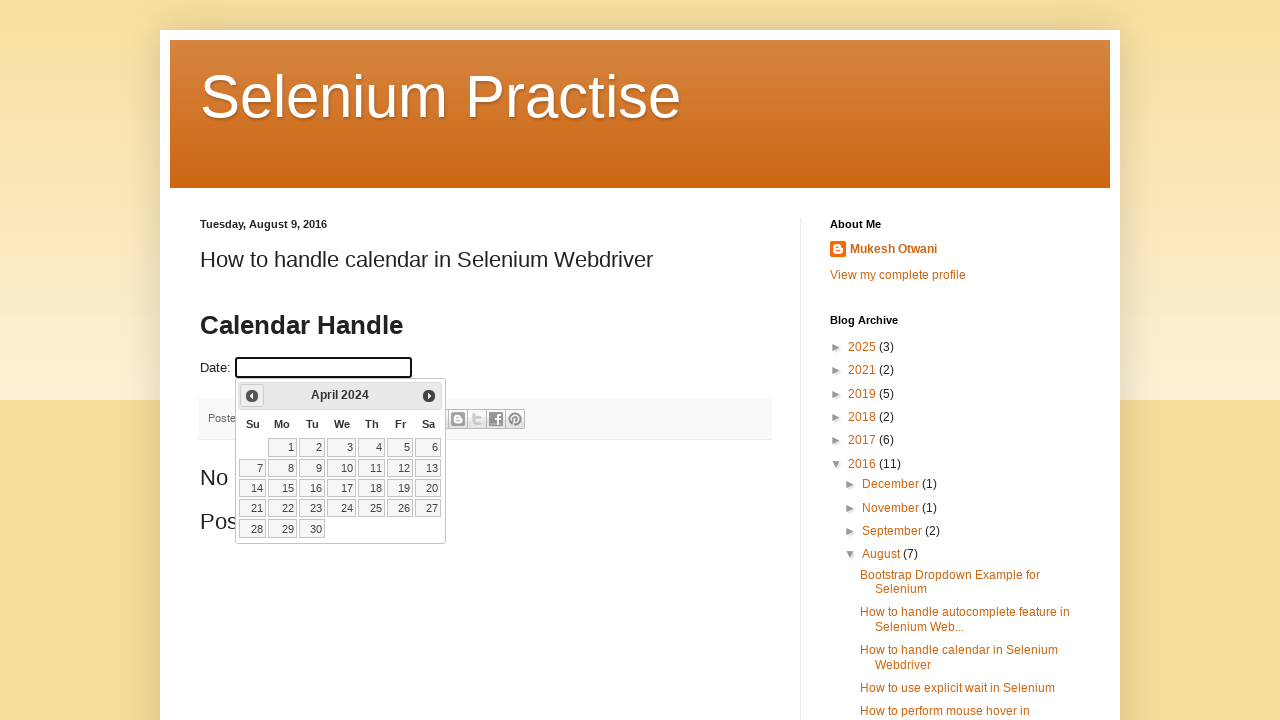

Clicked previous month button (currently viewing April 2024) at (252, 396) on .ui-icon-circle-triangle-w
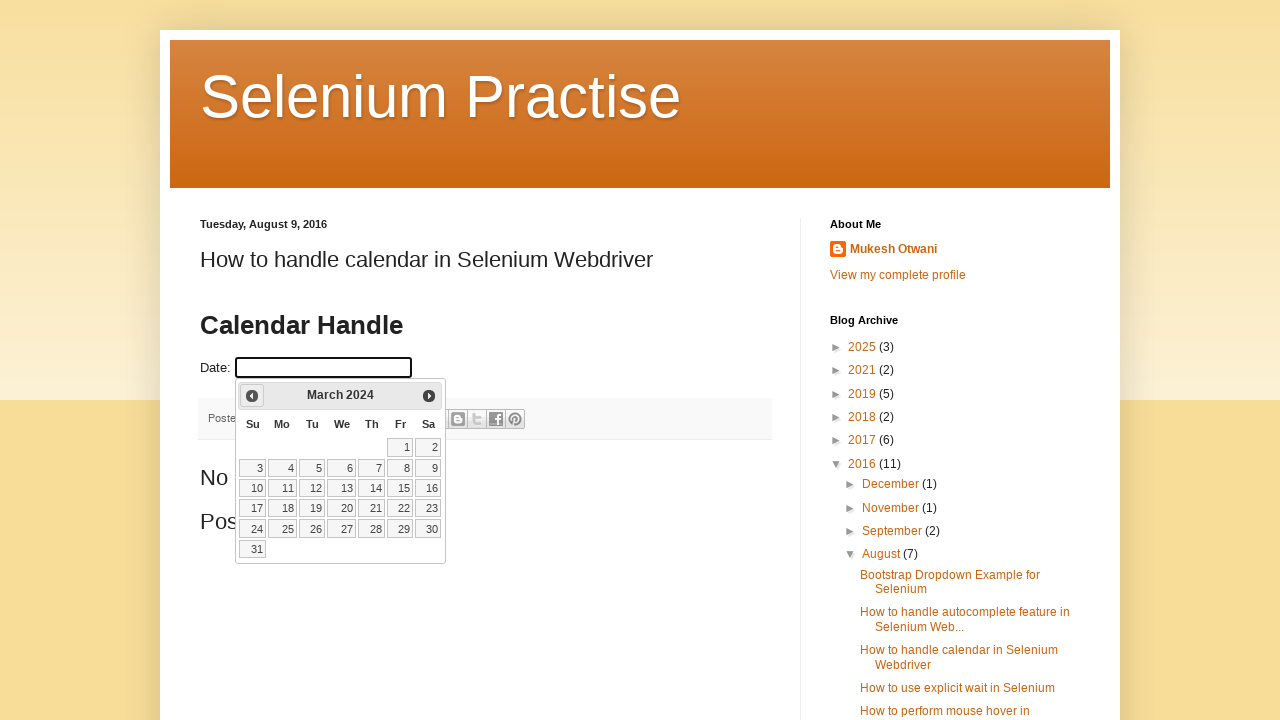

Clicked previous month button (currently viewing March 2024) at (252, 396) on .ui-icon-circle-triangle-w
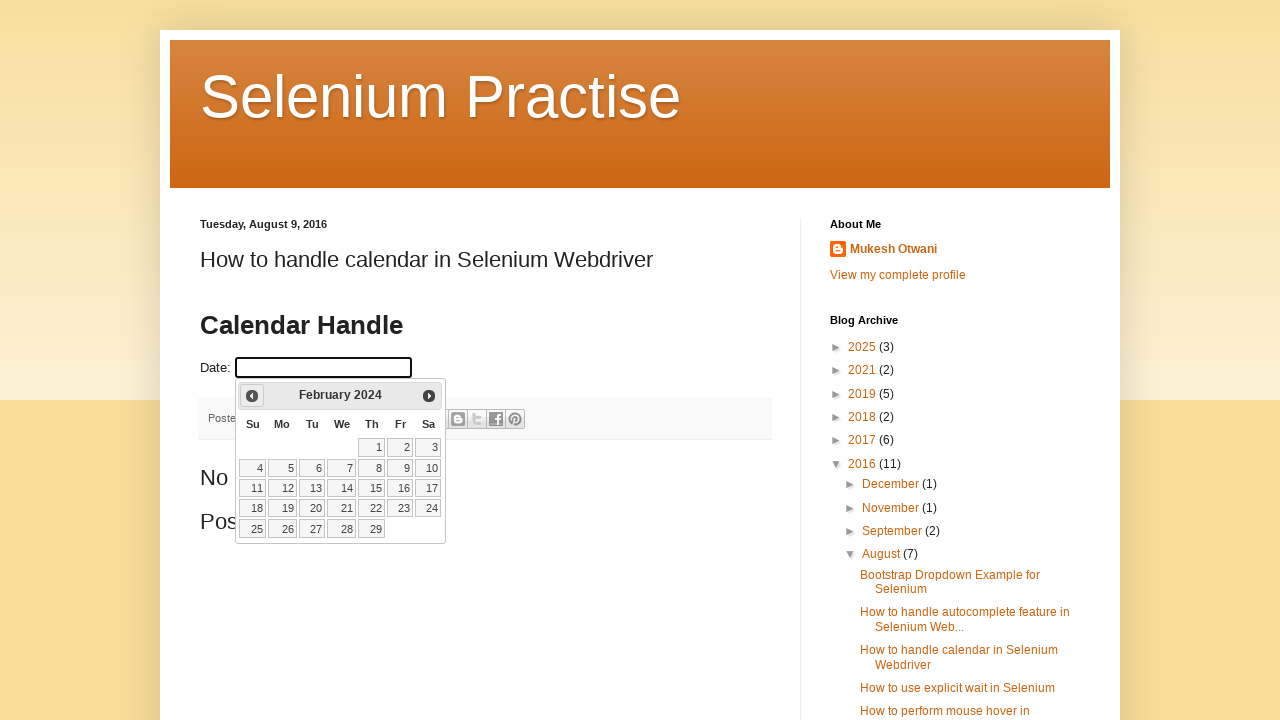

Clicked previous month button (currently viewing February 2024) at (252, 396) on .ui-icon-circle-triangle-w
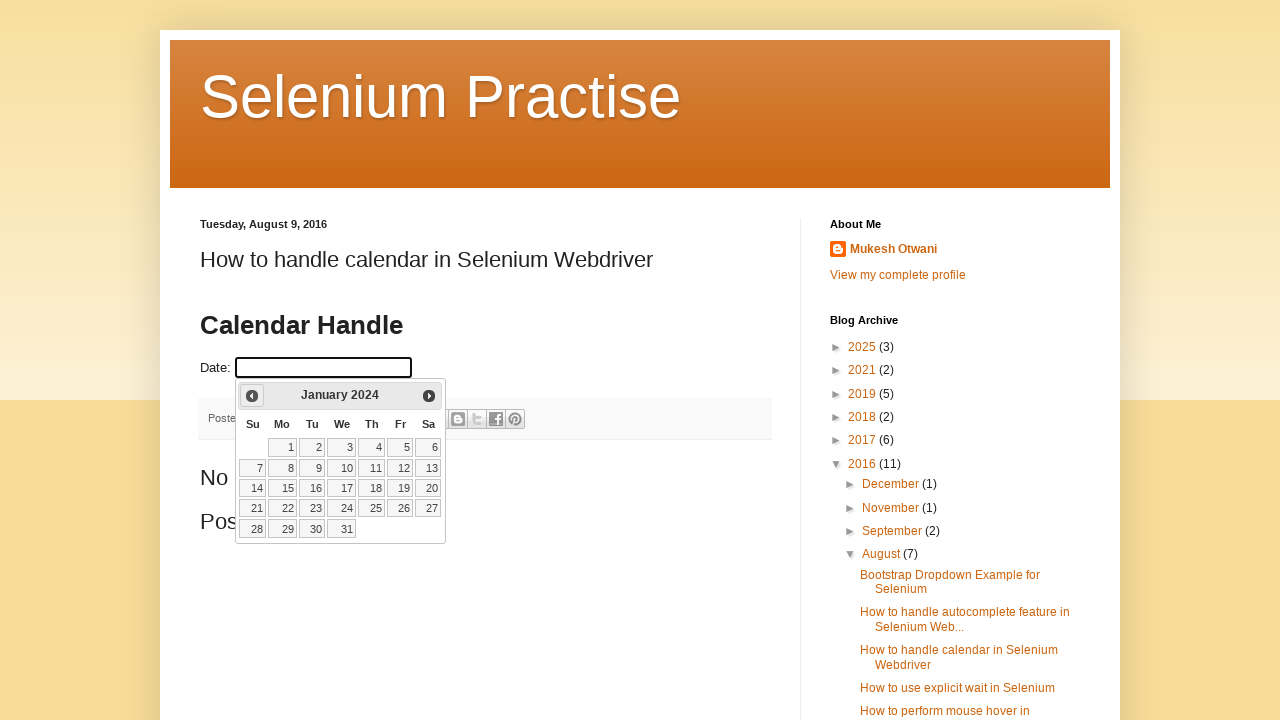

Clicked previous month button (currently viewing January 2024) at (252, 396) on .ui-icon-circle-triangle-w
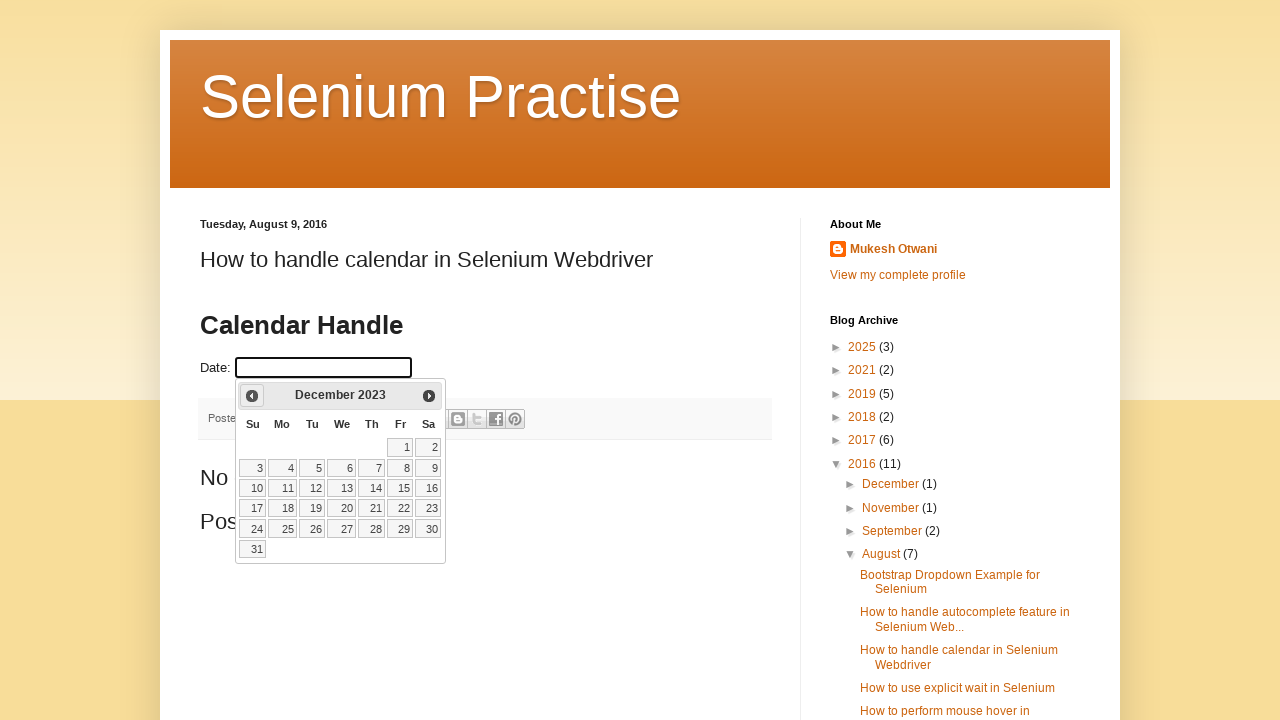

Clicked previous month button (currently viewing December 2023) at (252, 396) on .ui-icon-circle-triangle-w
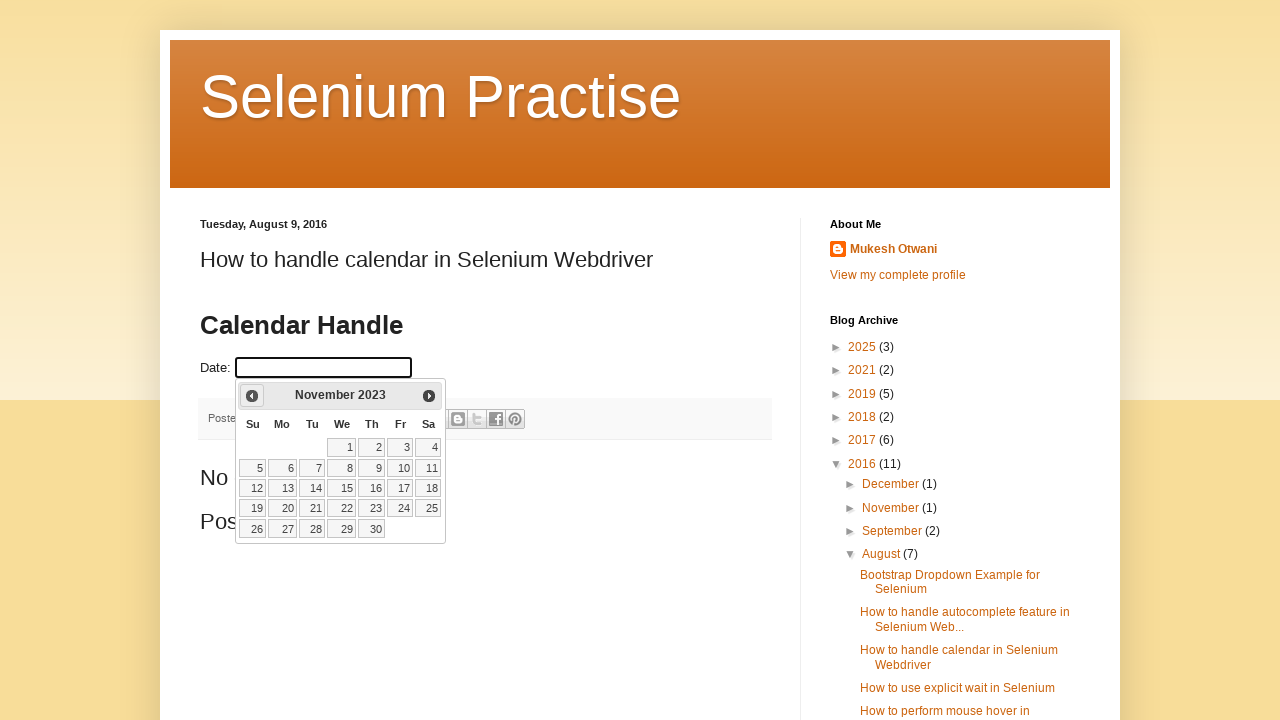

Clicked previous month button (currently viewing November 2023) at (252, 396) on .ui-icon-circle-triangle-w
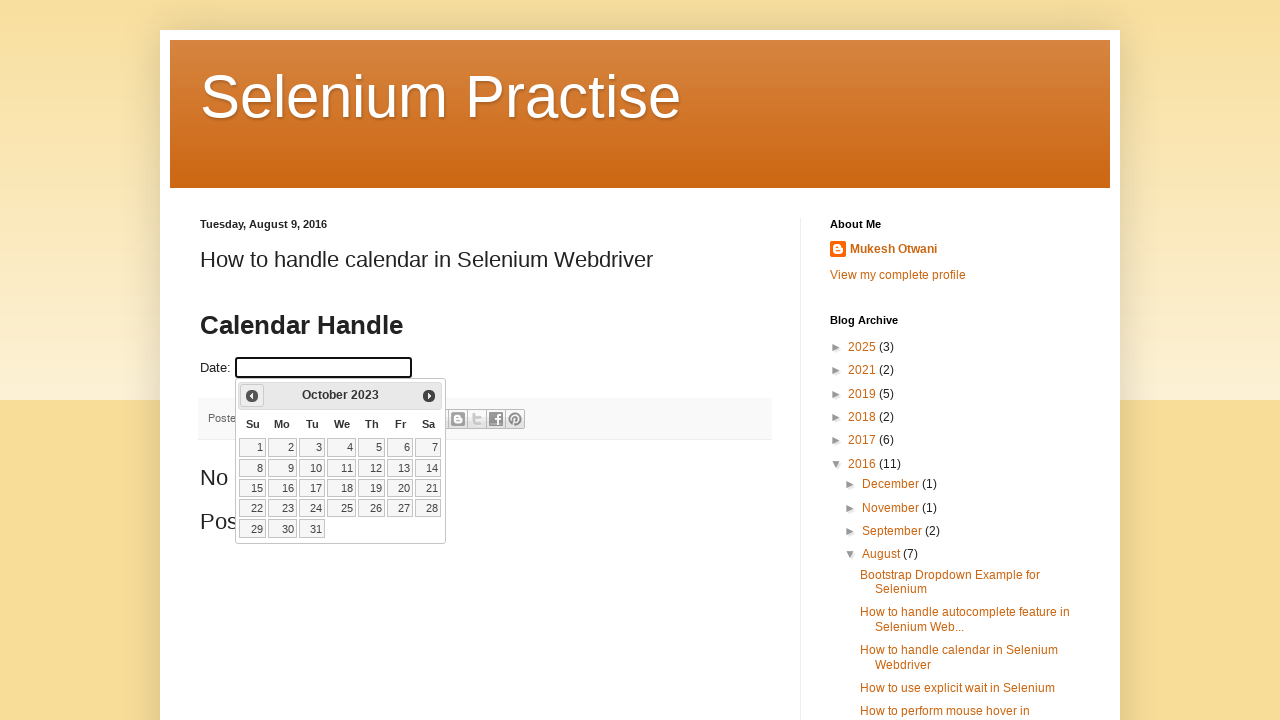

Clicked previous month button (currently viewing October 2023) at (252, 396) on .ui-icon-circle-triangle-w
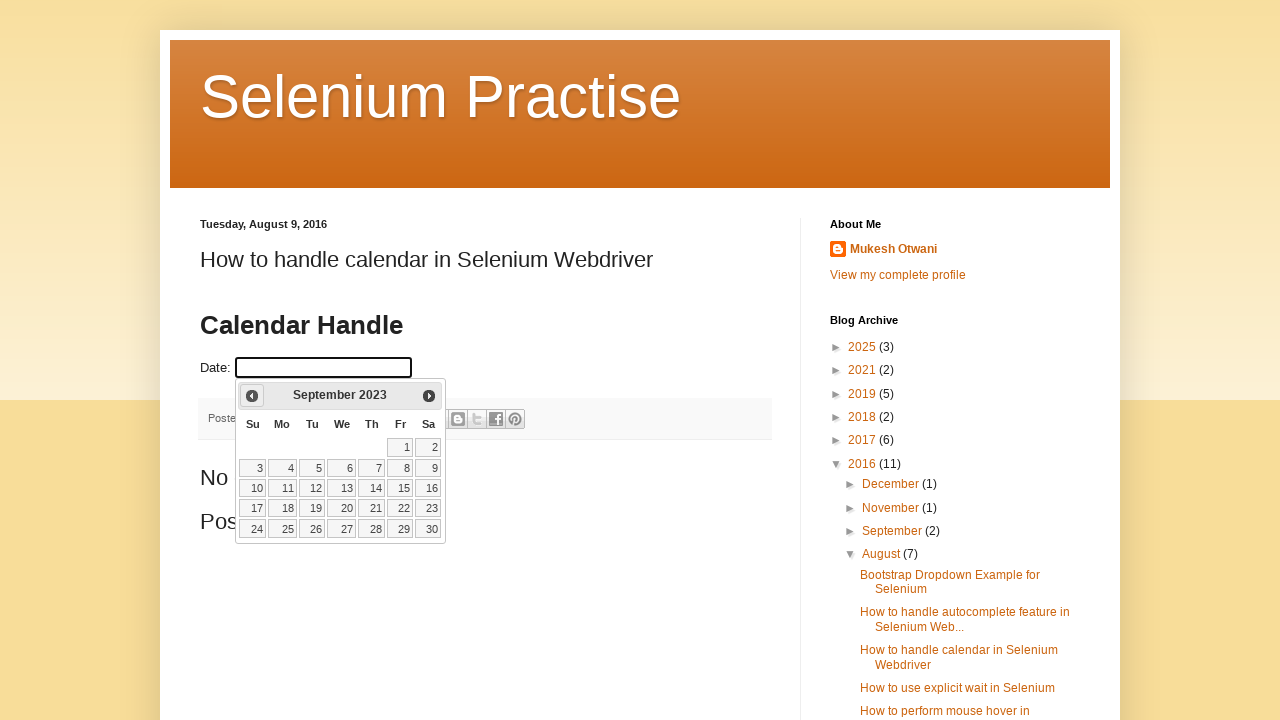

Clicked previous month button (currently viewing September 2023) at (252, 396) on .ui-icon-circle-triangle-w
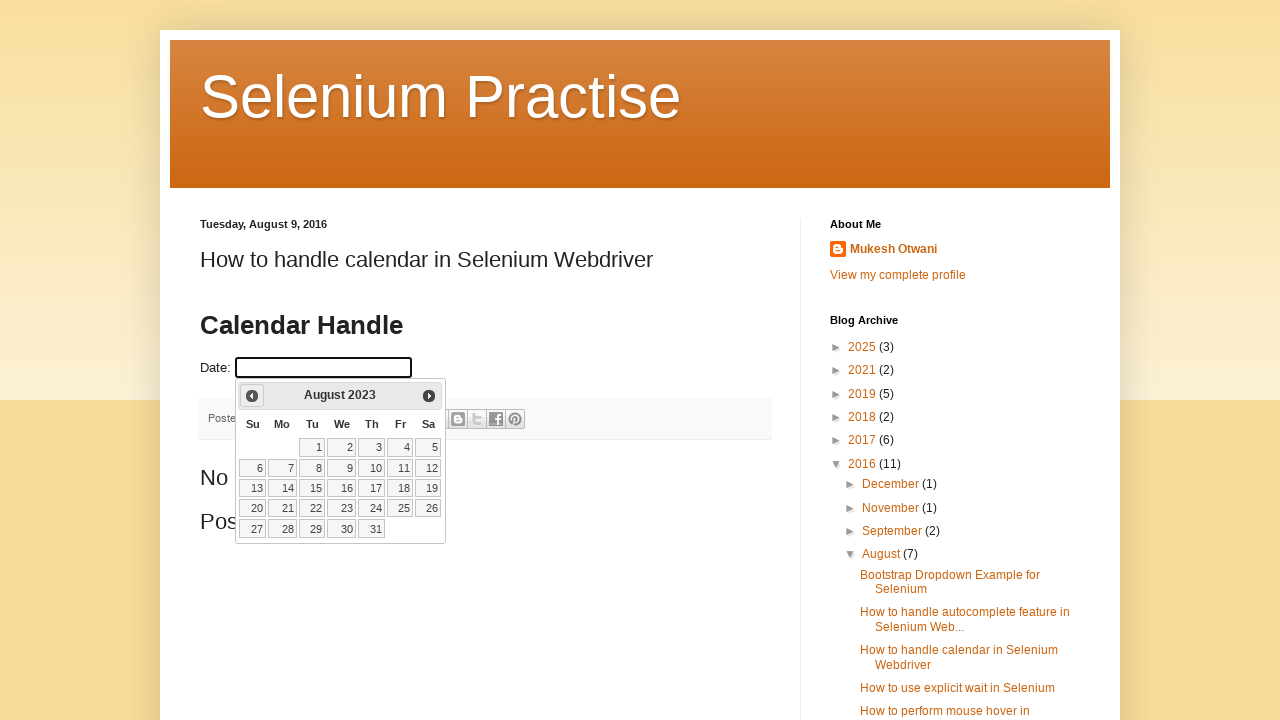

Clicked previous month button (currently viewing August 2023) at (252, 396) on .ui-icon-circle-triangle-w
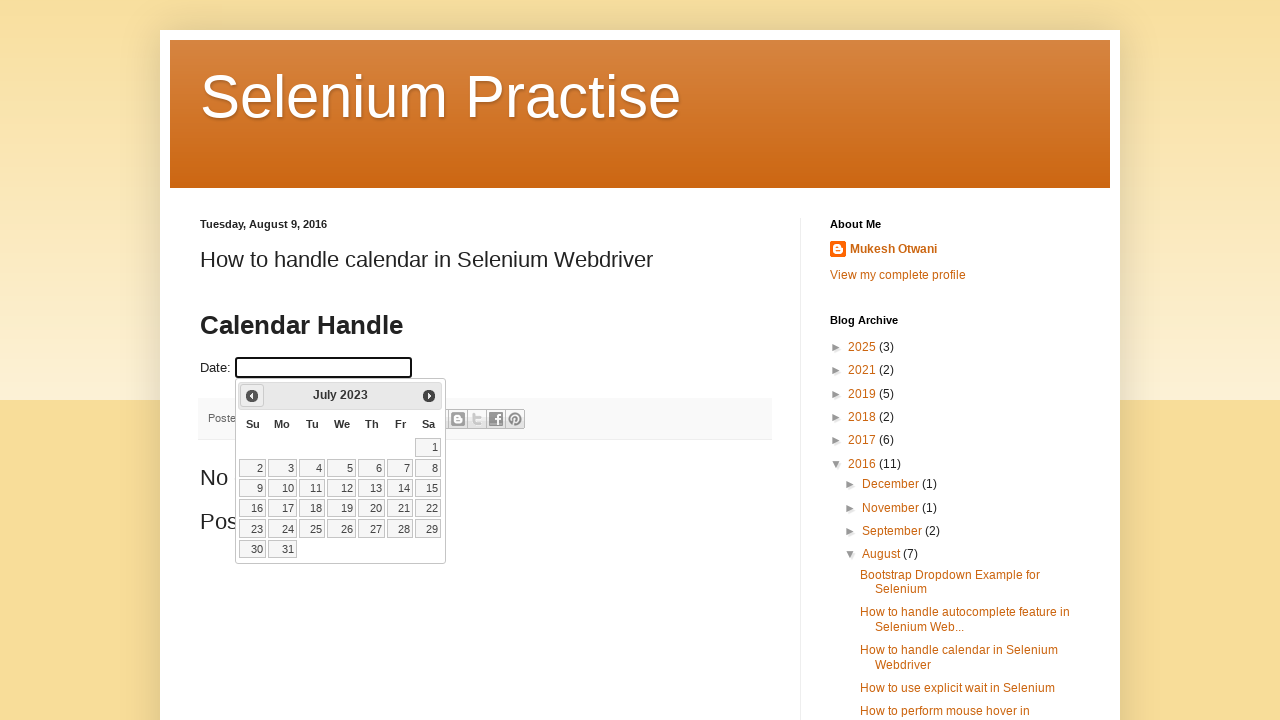

Reached July 2023 in the calendar
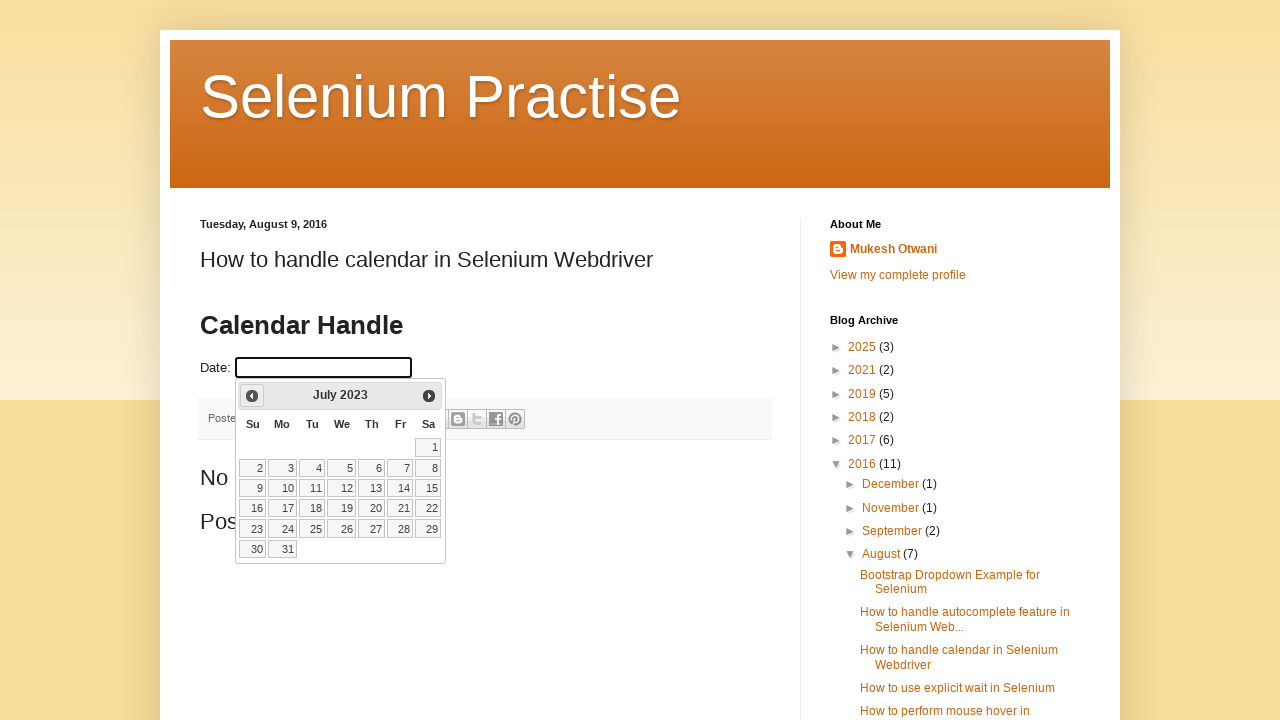

Selected July 31, 2023 at (282, 549) on xpath=//a[text()='31']
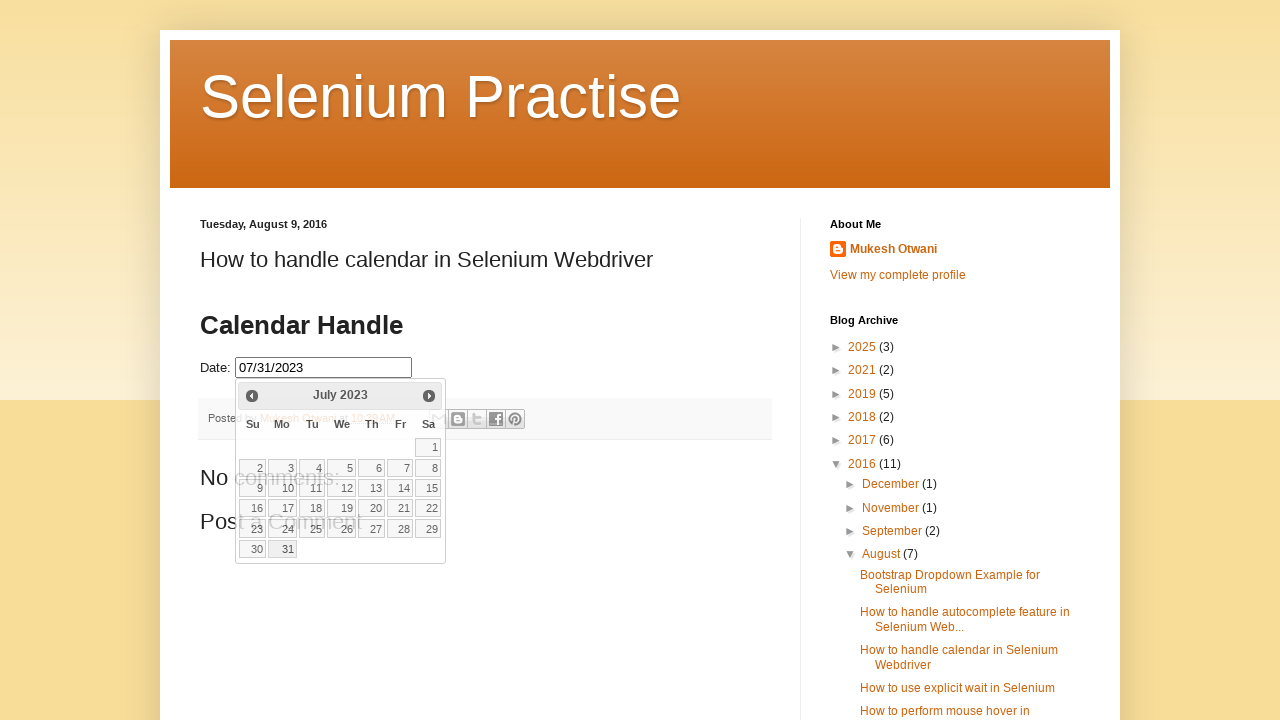

Clicked on the date picker input field again at (324, 368) on input#datepicker
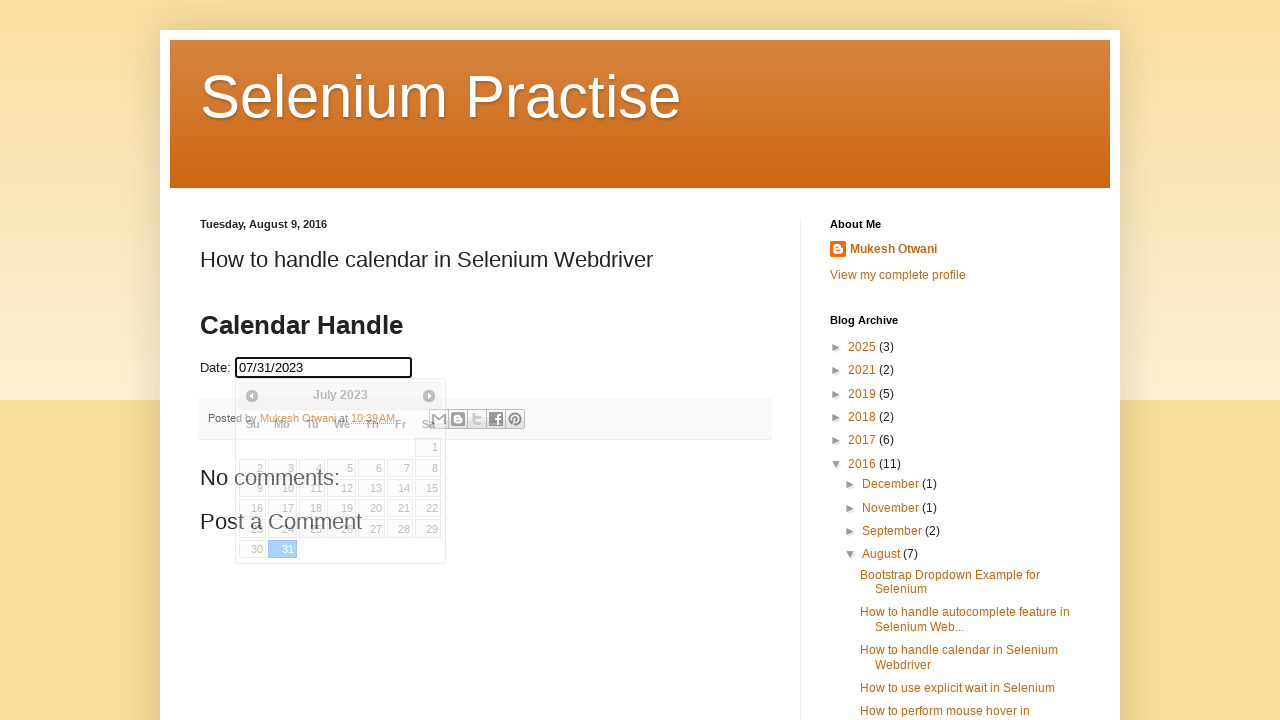

Cleared the date picker input field on input#datepicker
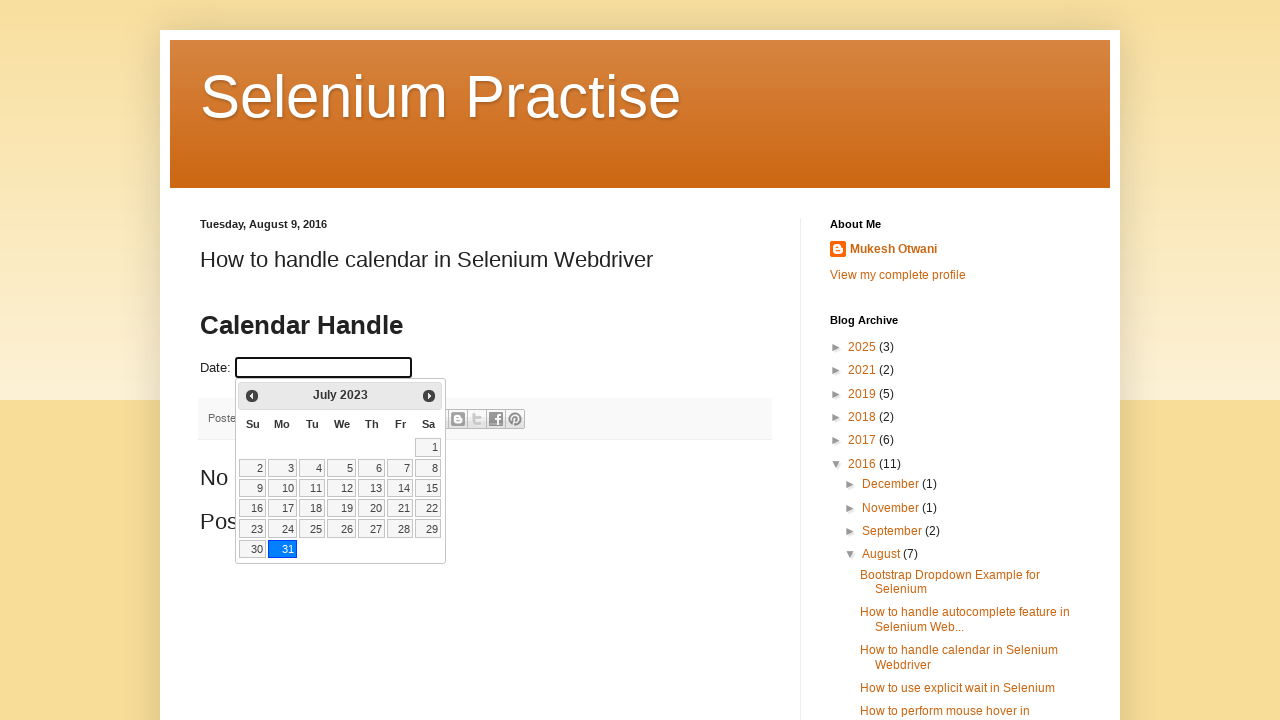

Calendar widget appeared again
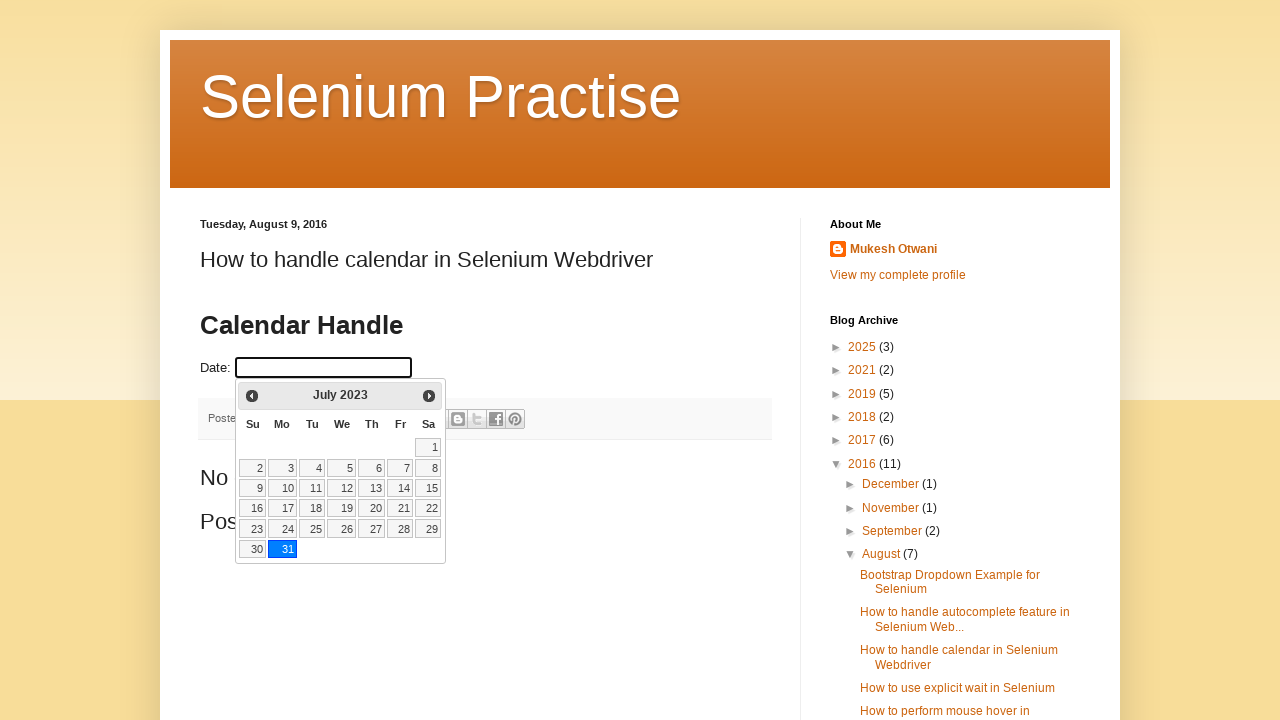

Clicked previous month button (currently viewing July 2023) at (252, 396) on .ui-icon-circle-triangle-w
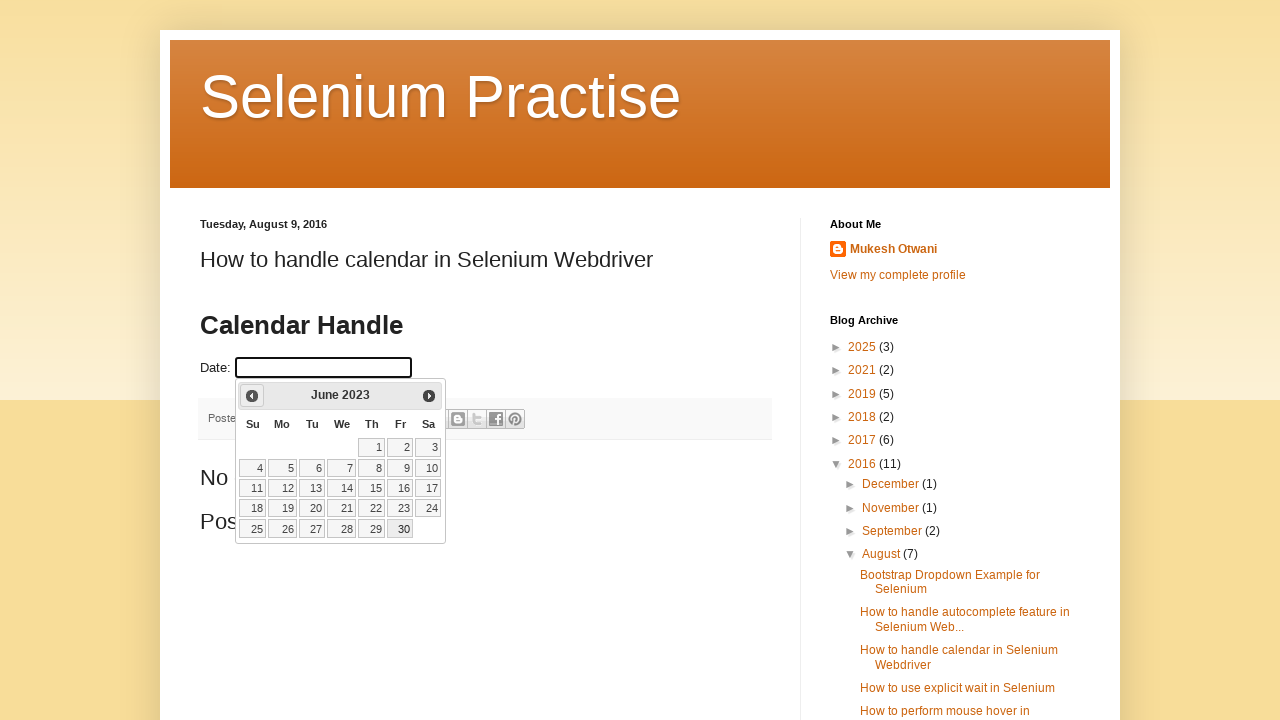

Clicked previous month button (currently viewing June 2023) at (252, 396) on .ui-icon-circle-triangle-w
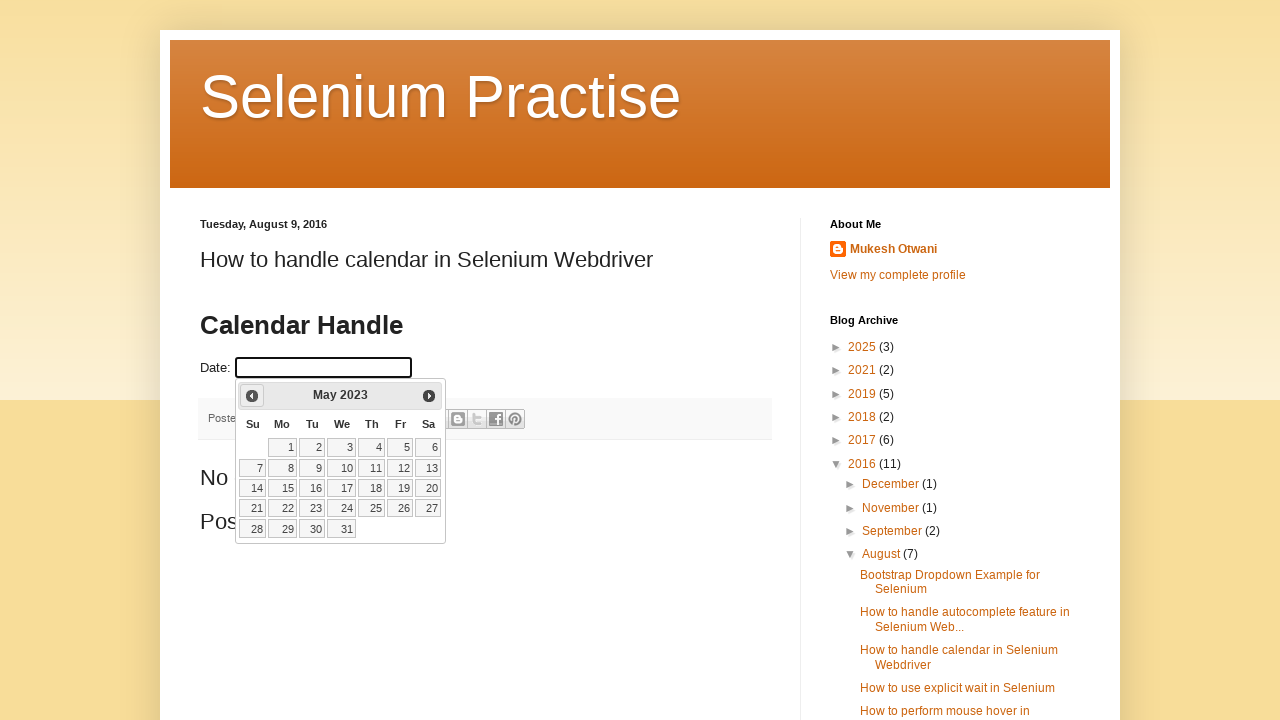

Clicked previous month button (currently viewing May 2023) at (252, 396) on .ui-icon-circle-triangle-w
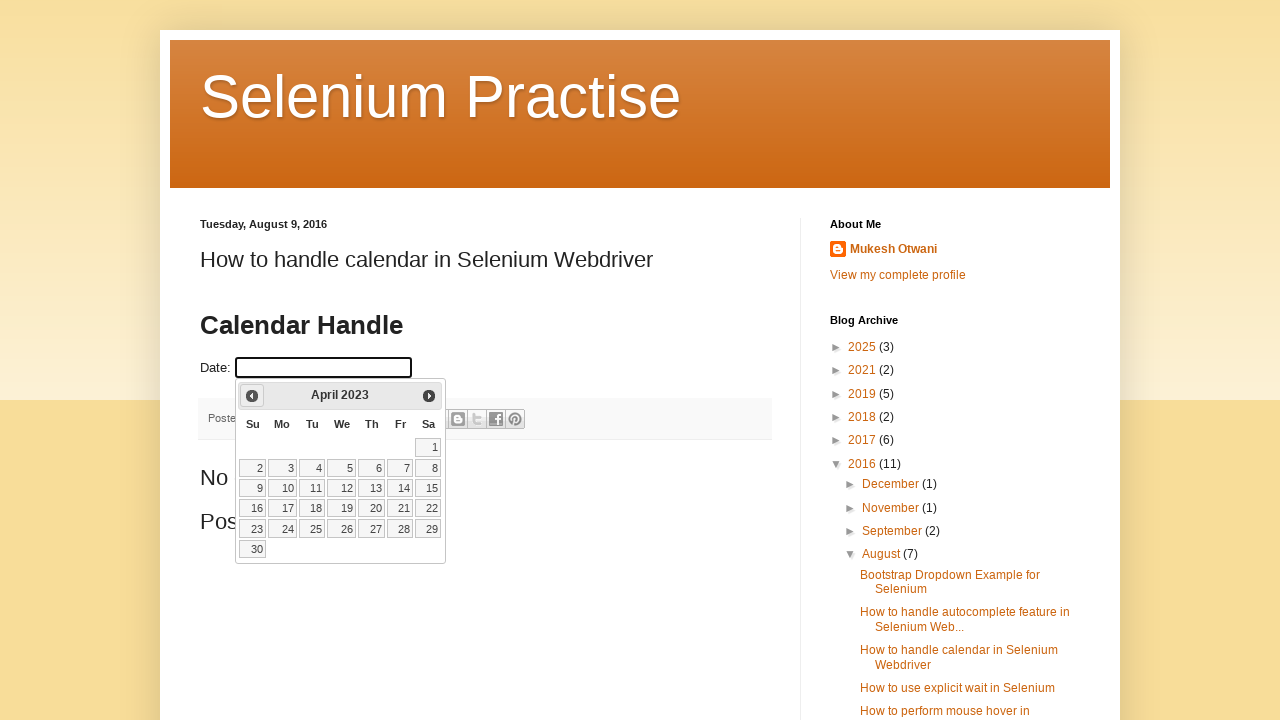

Clicked previous month button (currently viewing April 2023) at (252, 396) on .ui-icon-circle-triangle-w
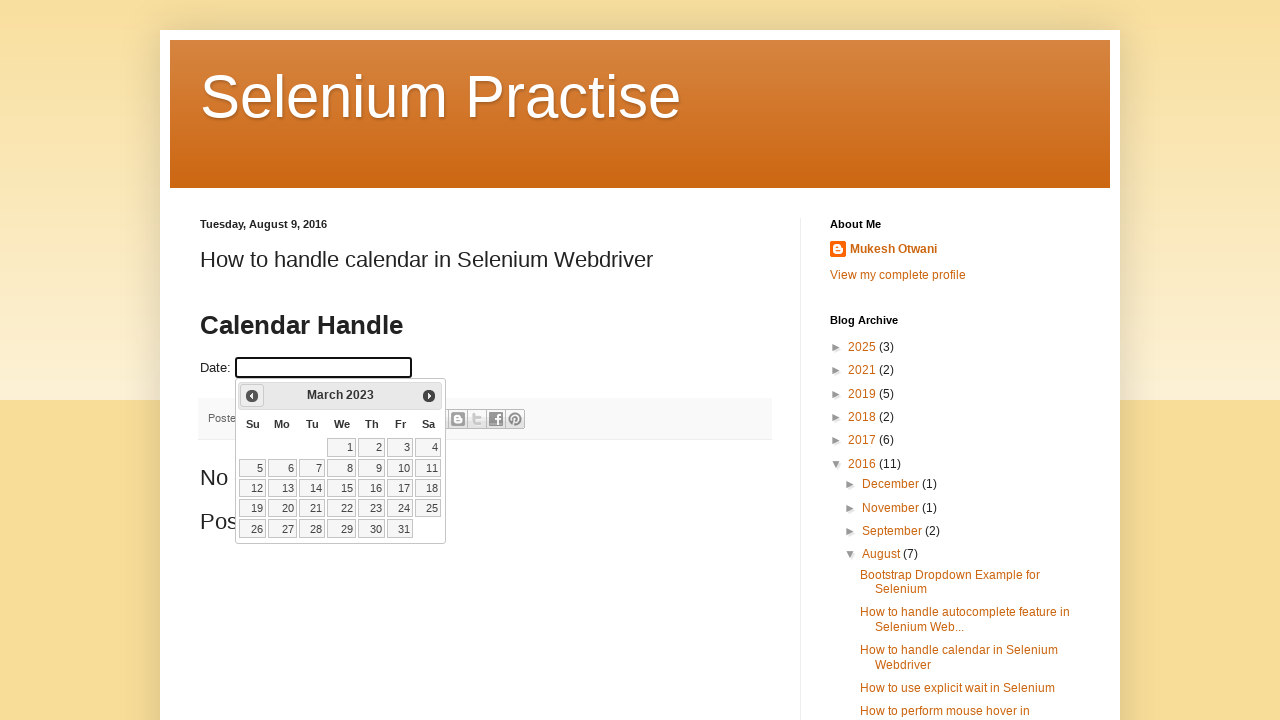

Clicked previous month button (currently viewing March 2023) at (252, 396) on .ui-icon-circle-triangle-w
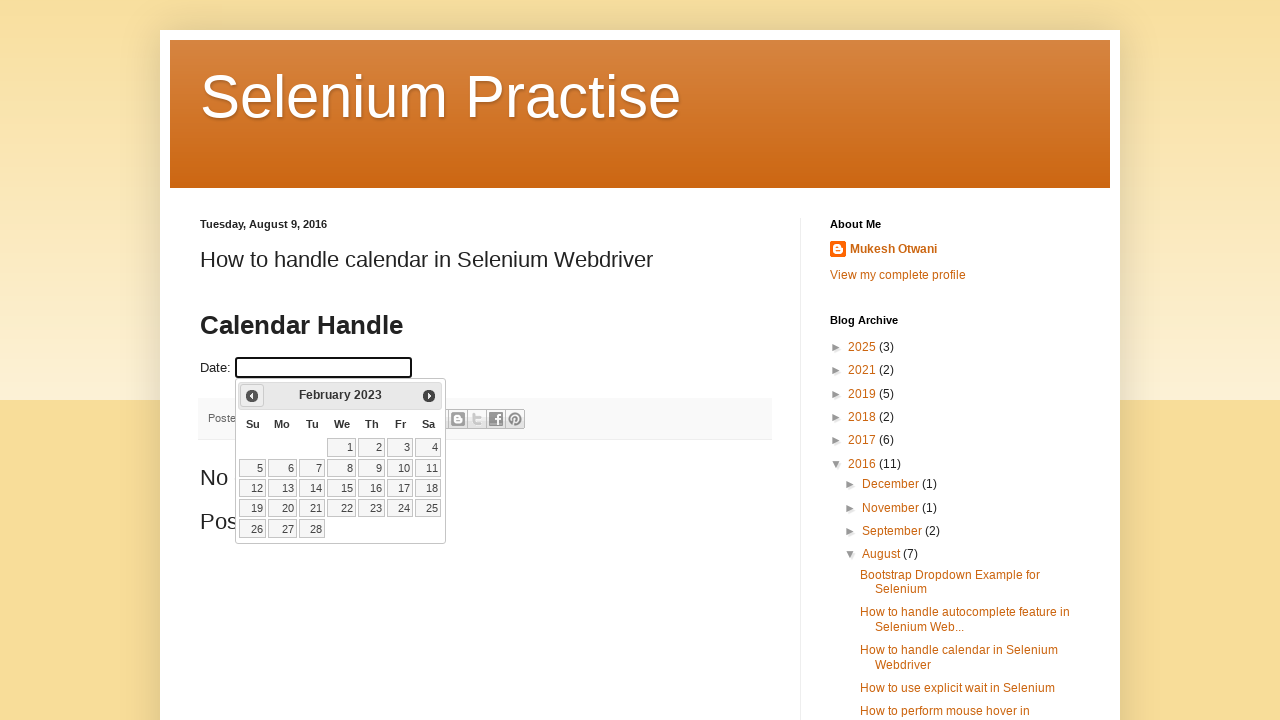

Clicked previous month button (currently viewing February 2023) at (252, 396) on .ui-icon-circle-triangle-w
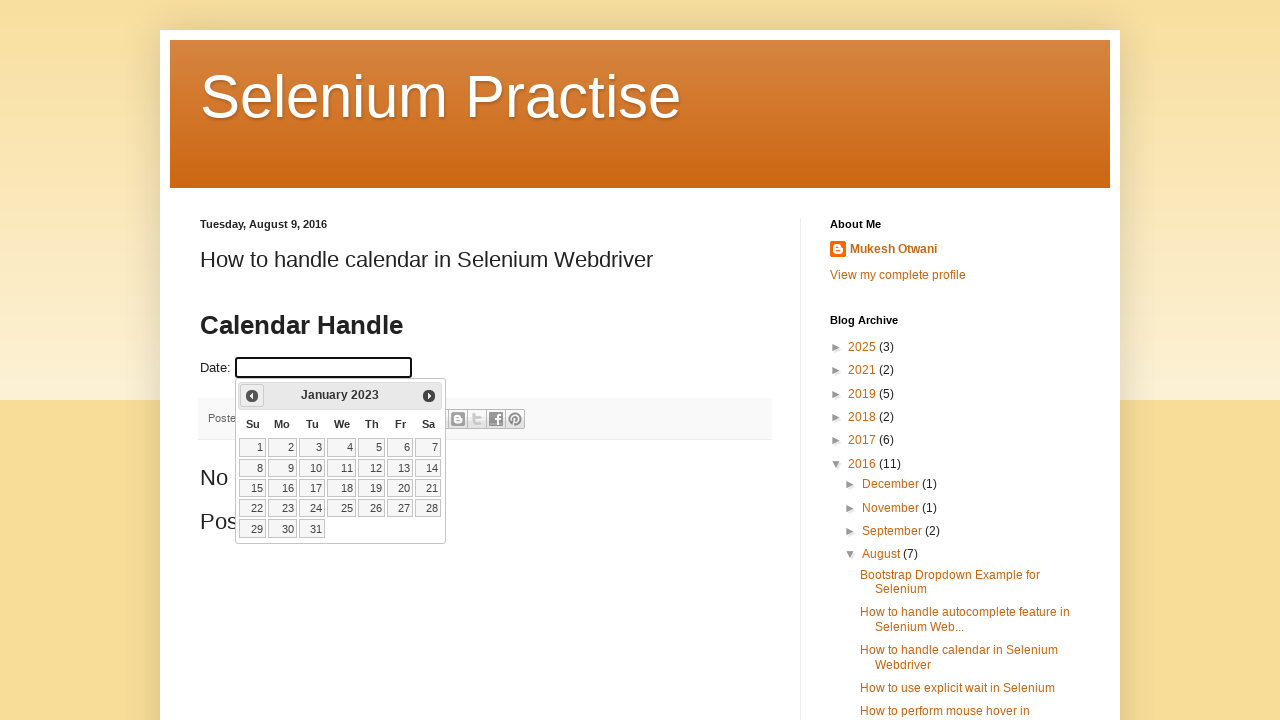

Reached January 2023 in the calendar
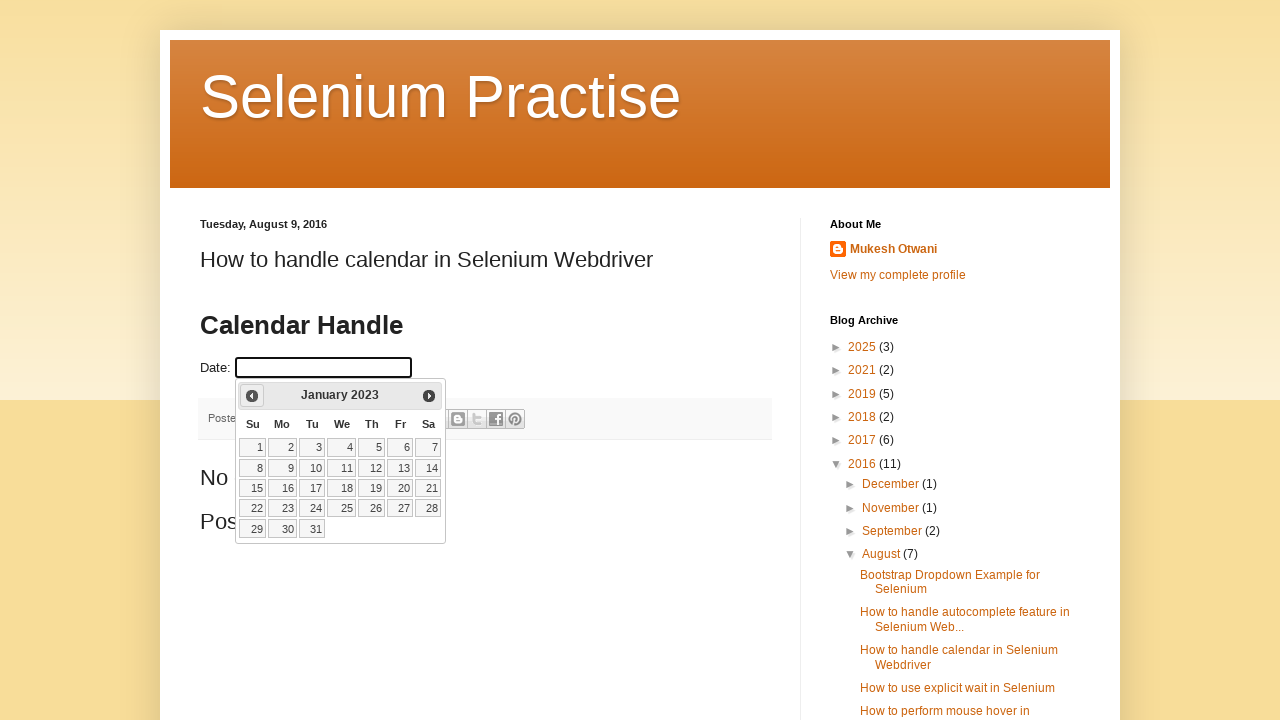

Selected January 1, 2023 at (253, 447) on xpath=//a[text()='1']
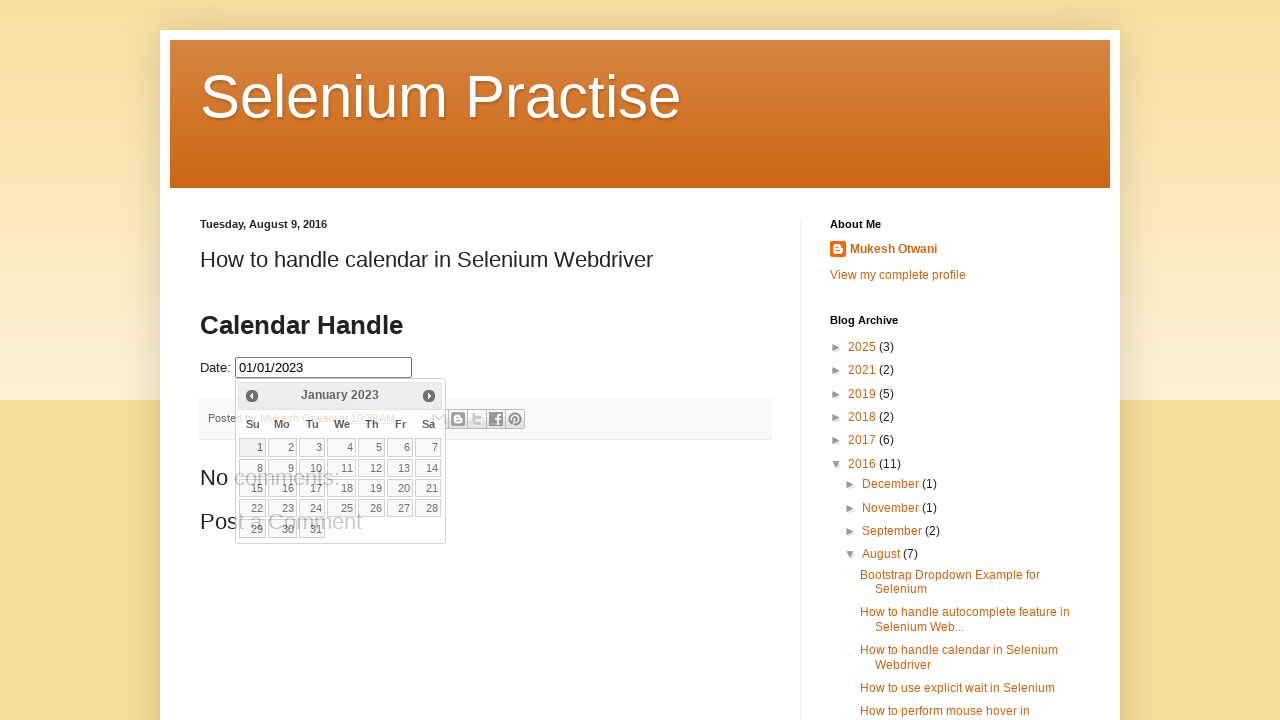

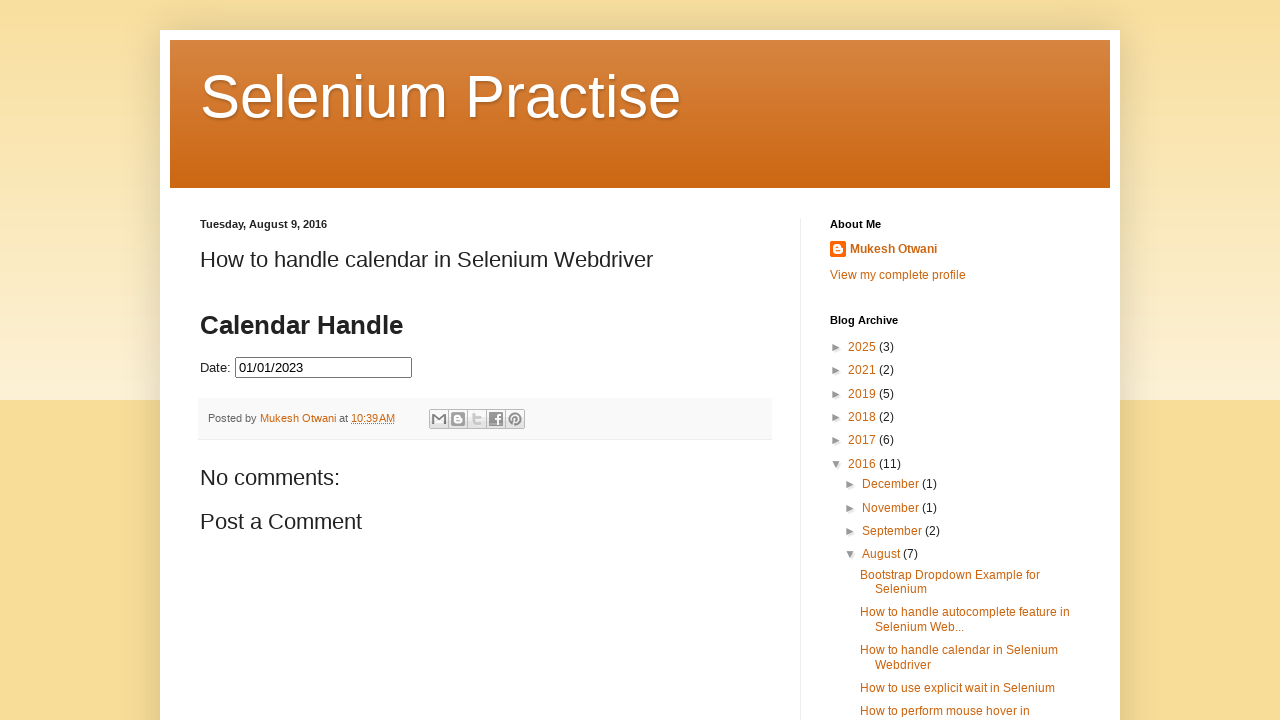